Tests web table functionality by navigating to a table page, iterating through all rows and columns to find a specific person's name, and retrieving related data from the table.

Starting URL: https://awesomeqa.com/webtable.html

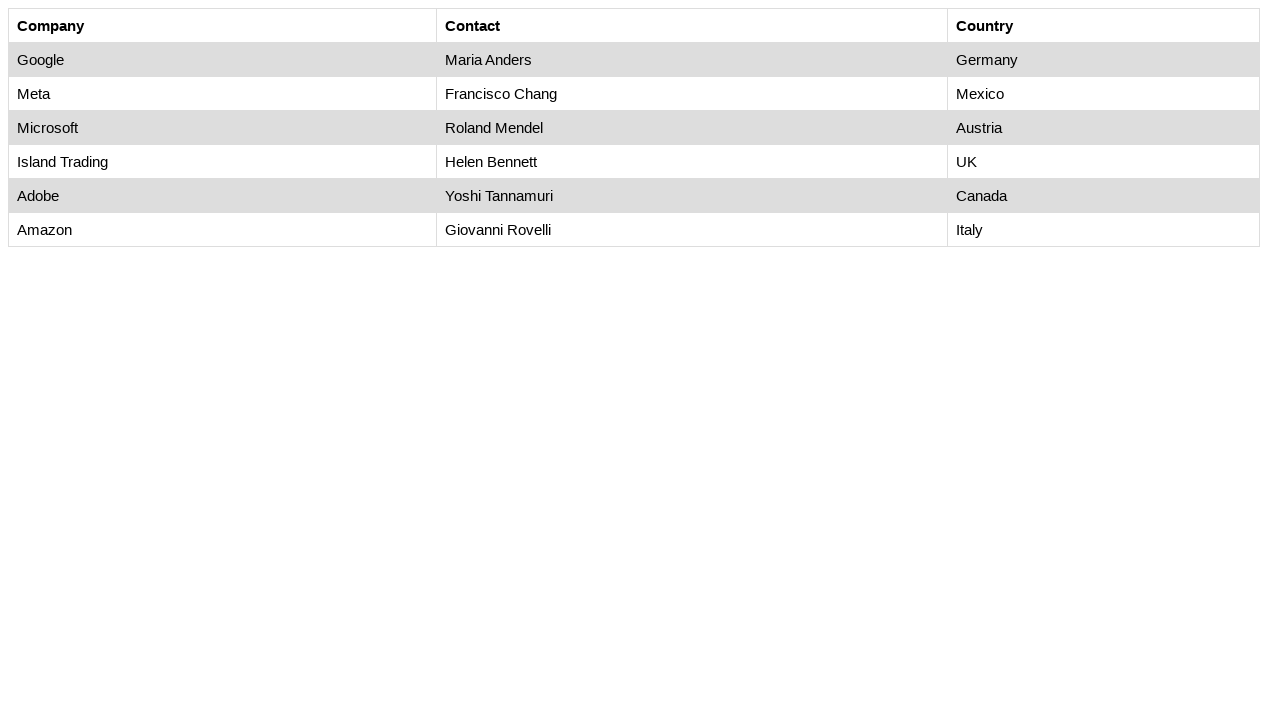

Set viewport size to 1920x1080
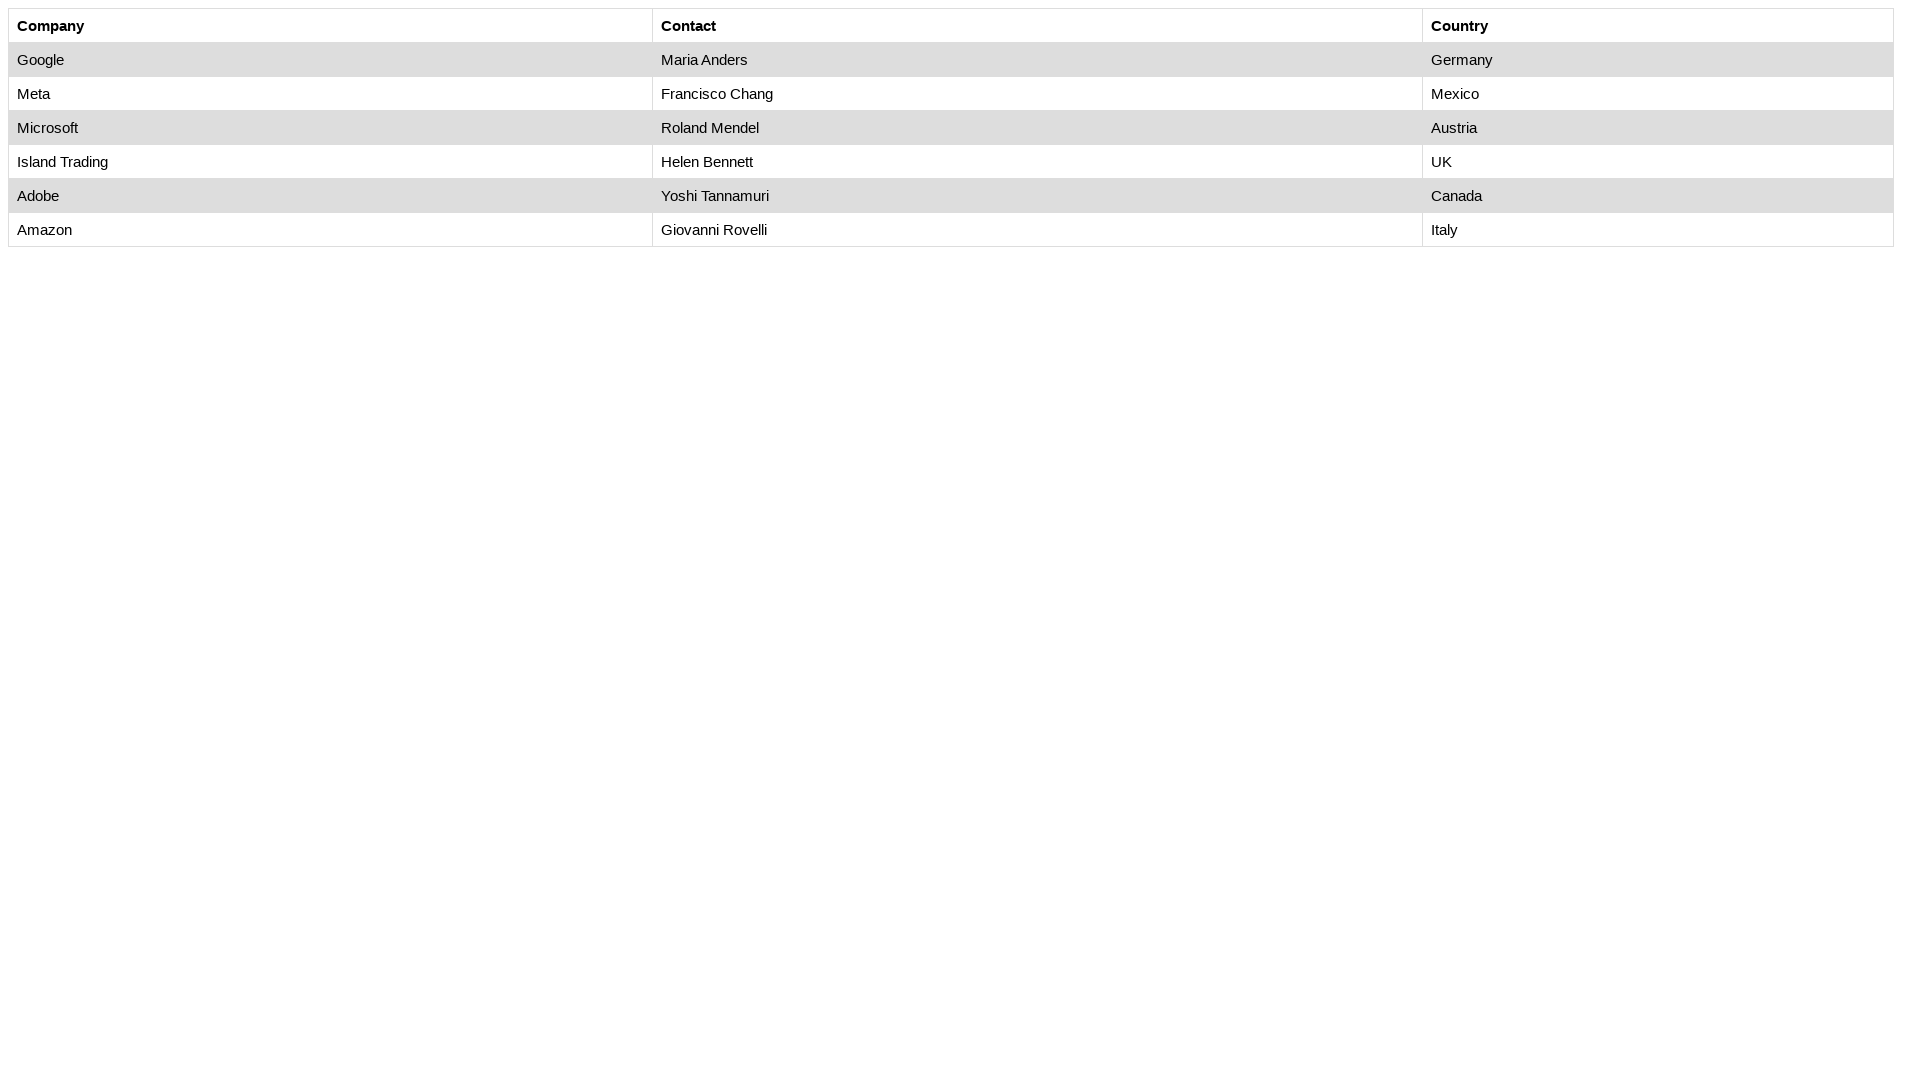

Web table with id 'customers' loaded
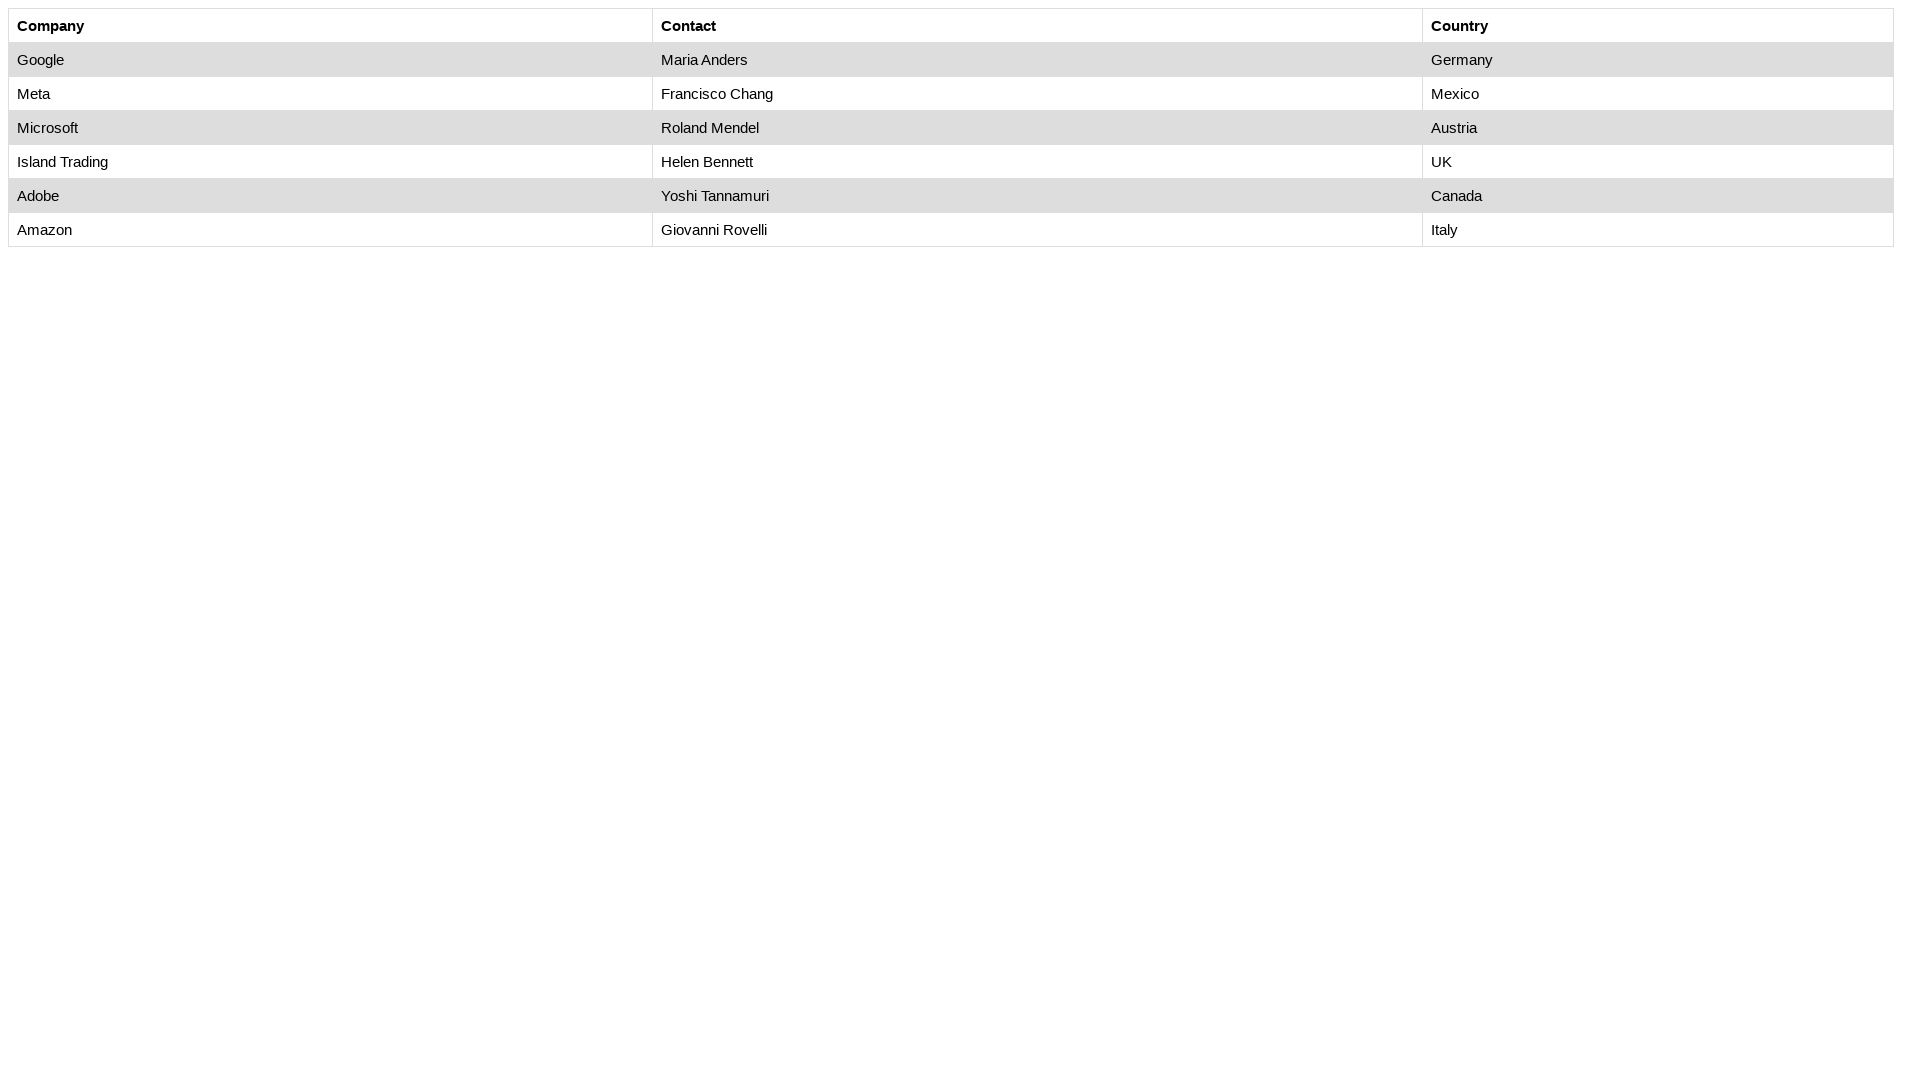

Retrieved row count: 7 rows in table
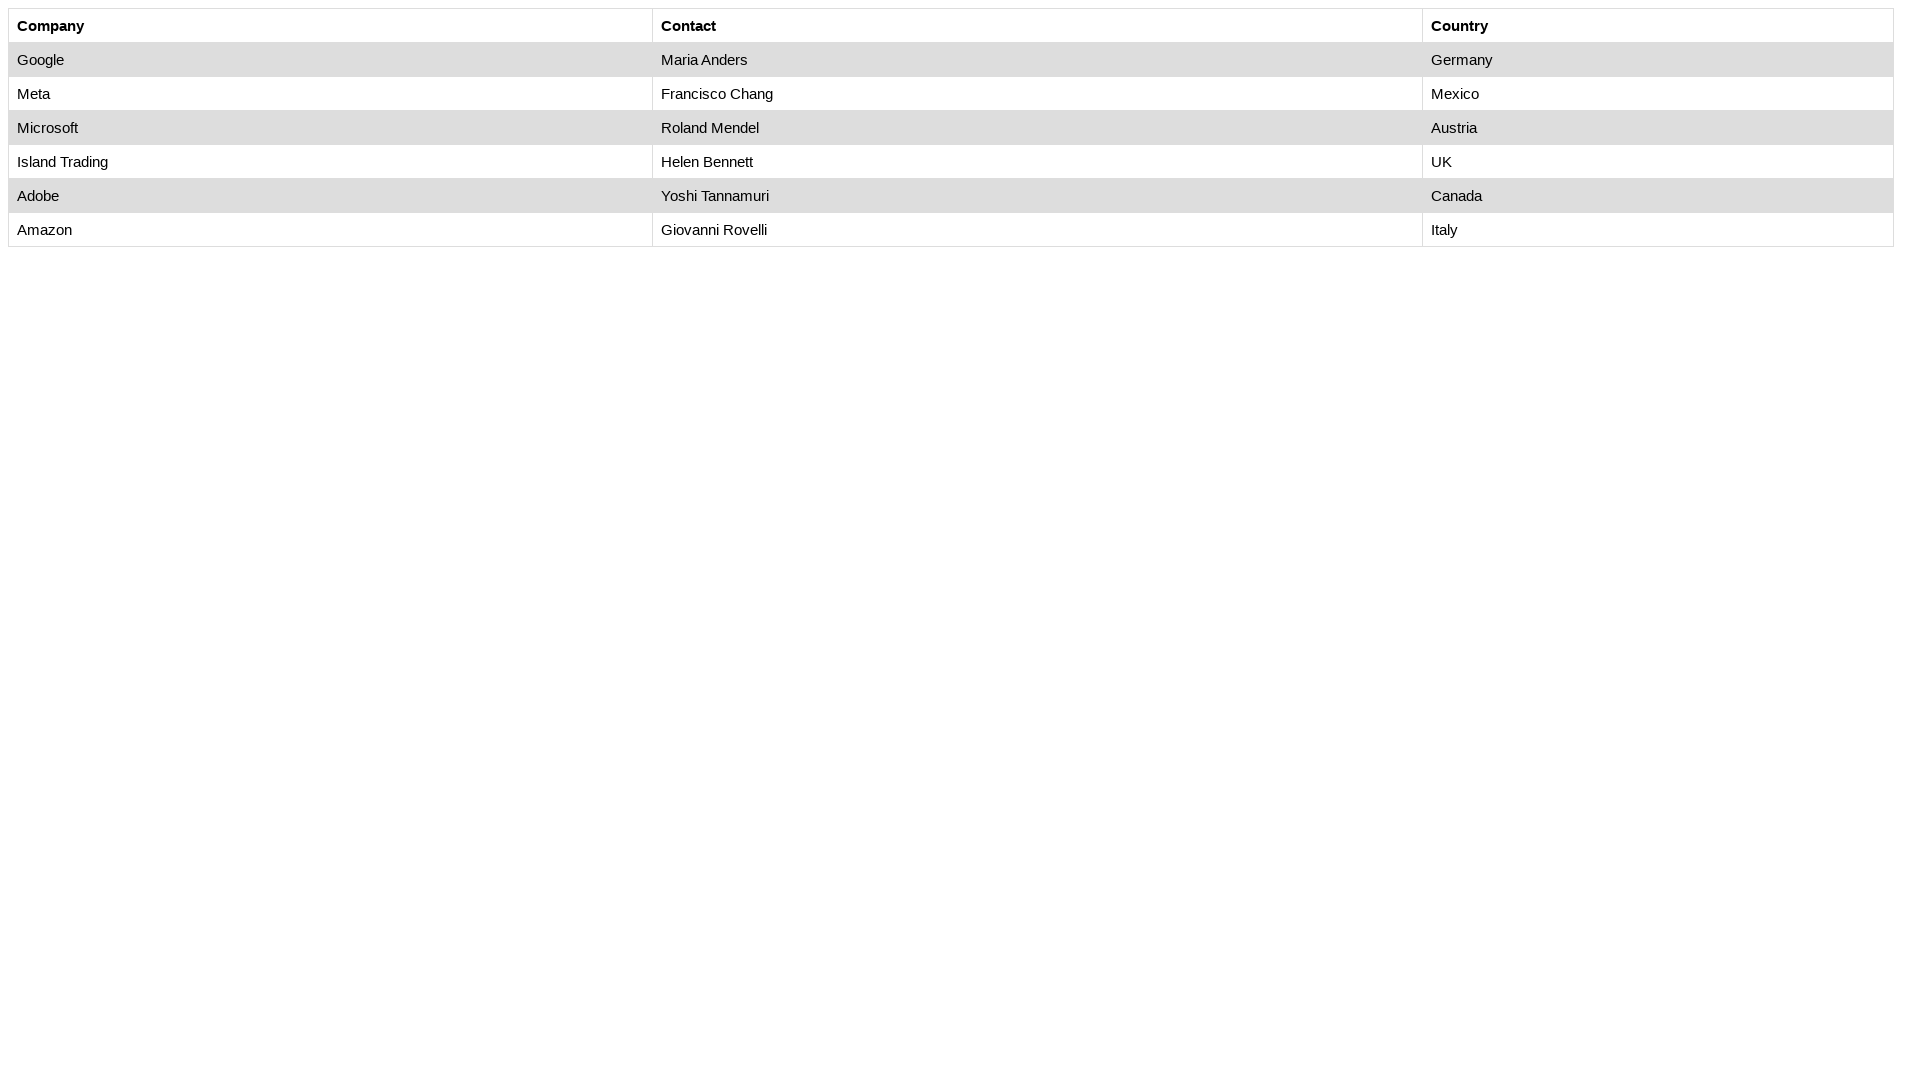

Retrieved column count: 3 columns in table
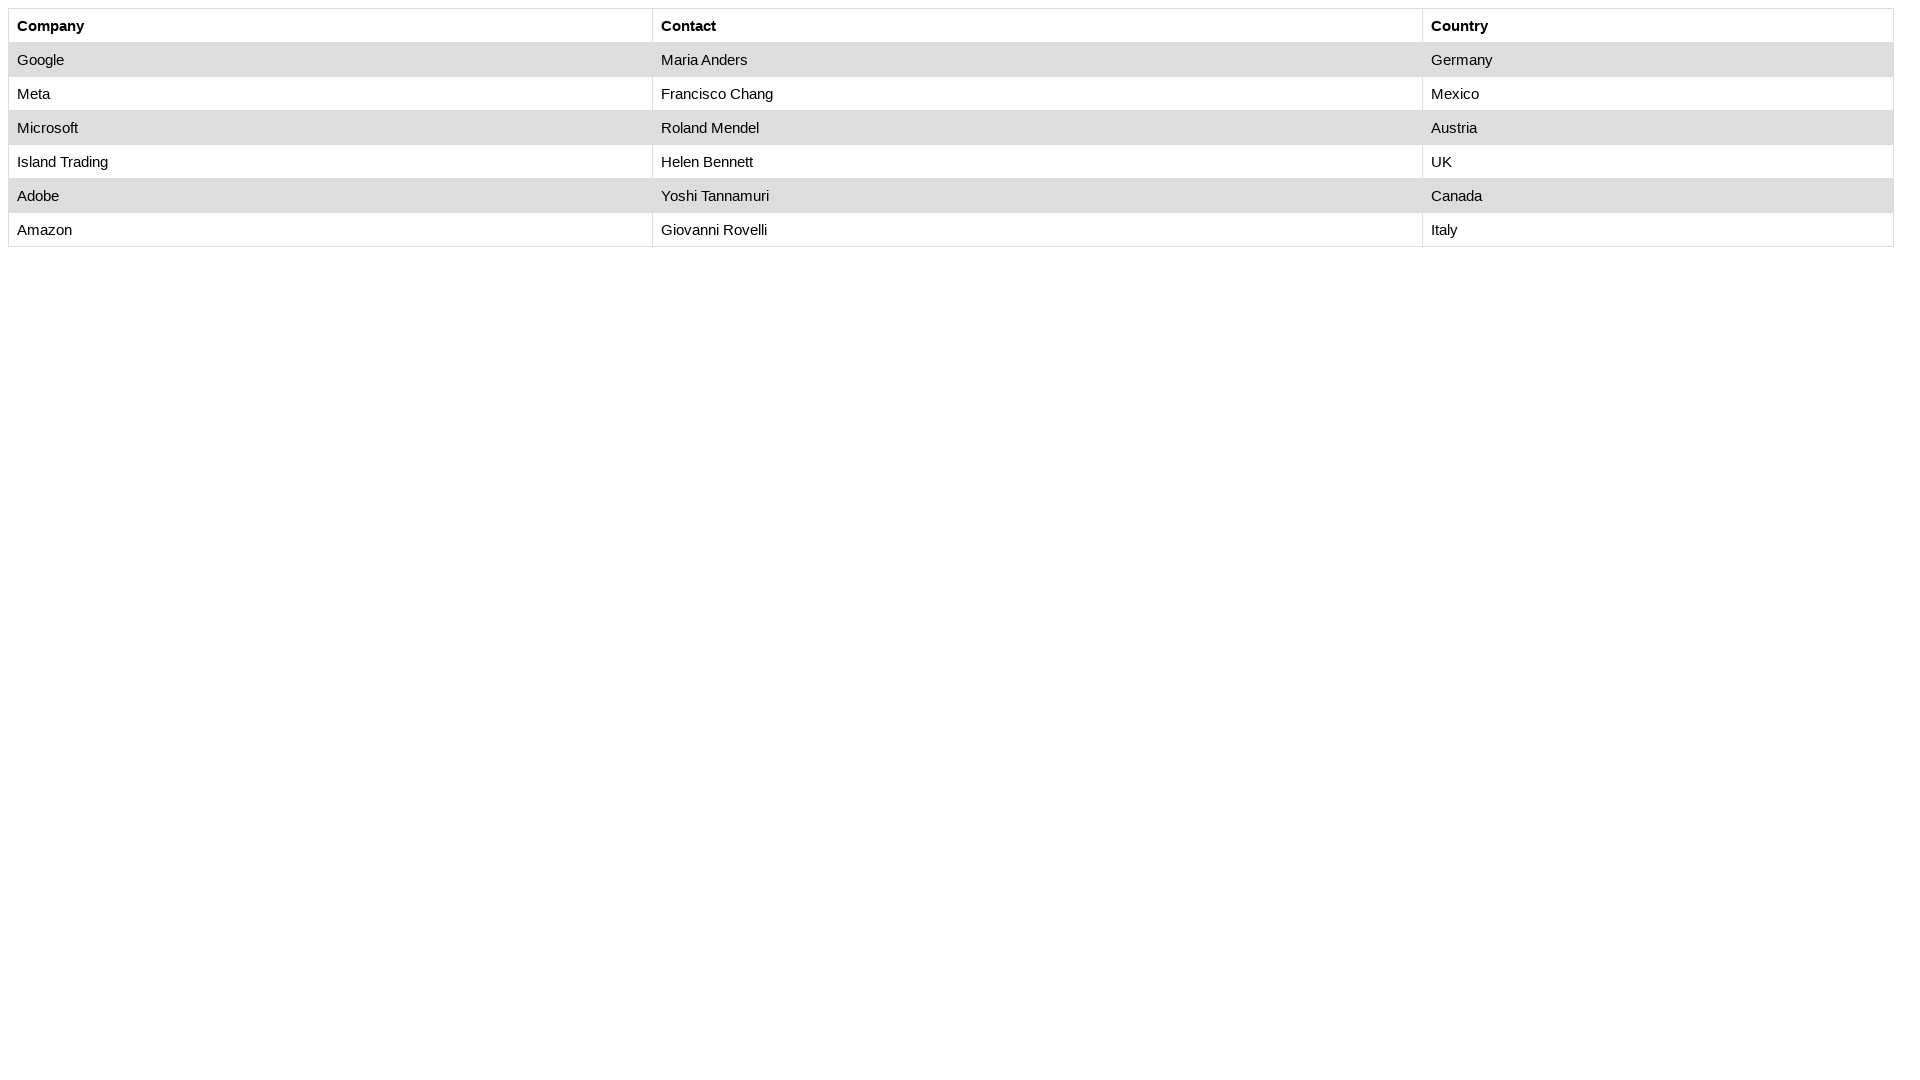

Checked table cell at row 2, column 1: 'Google'
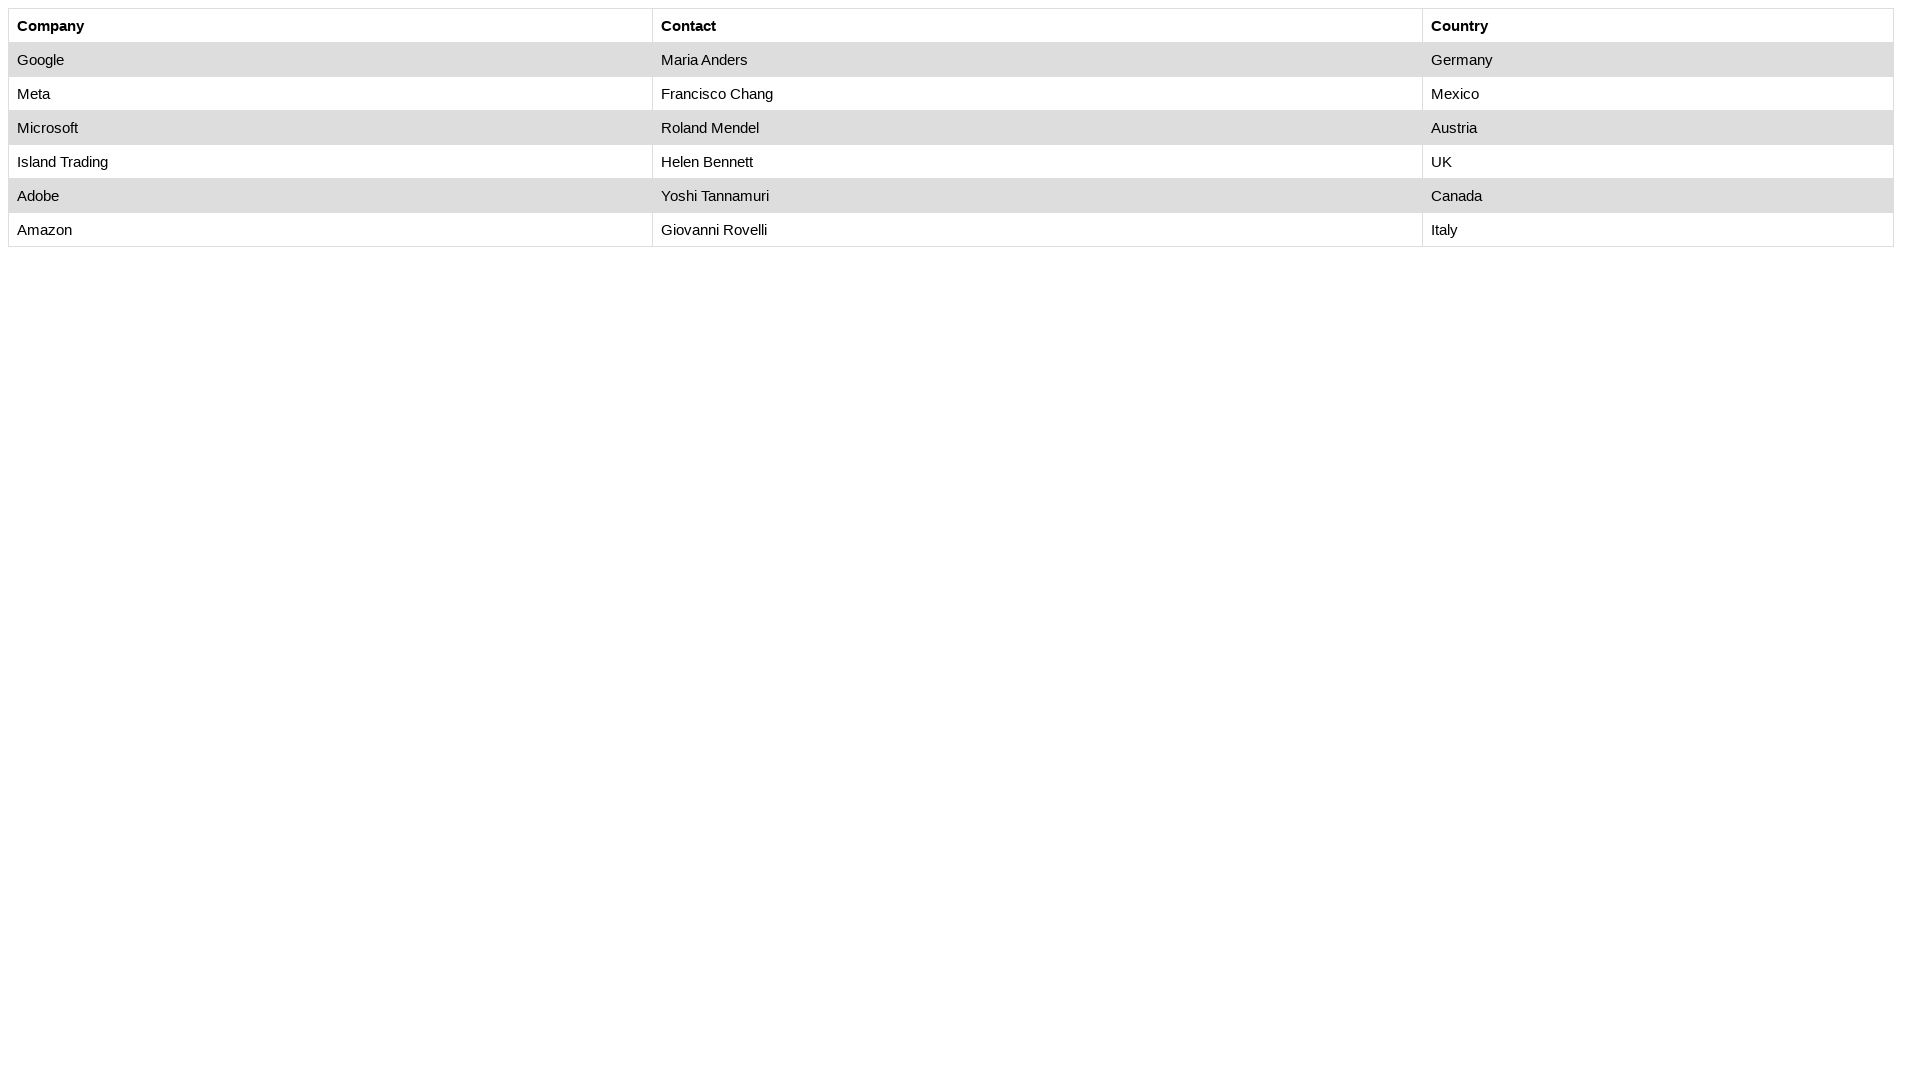

Checked table cell at row 2, column 2: 'Maria Anders'
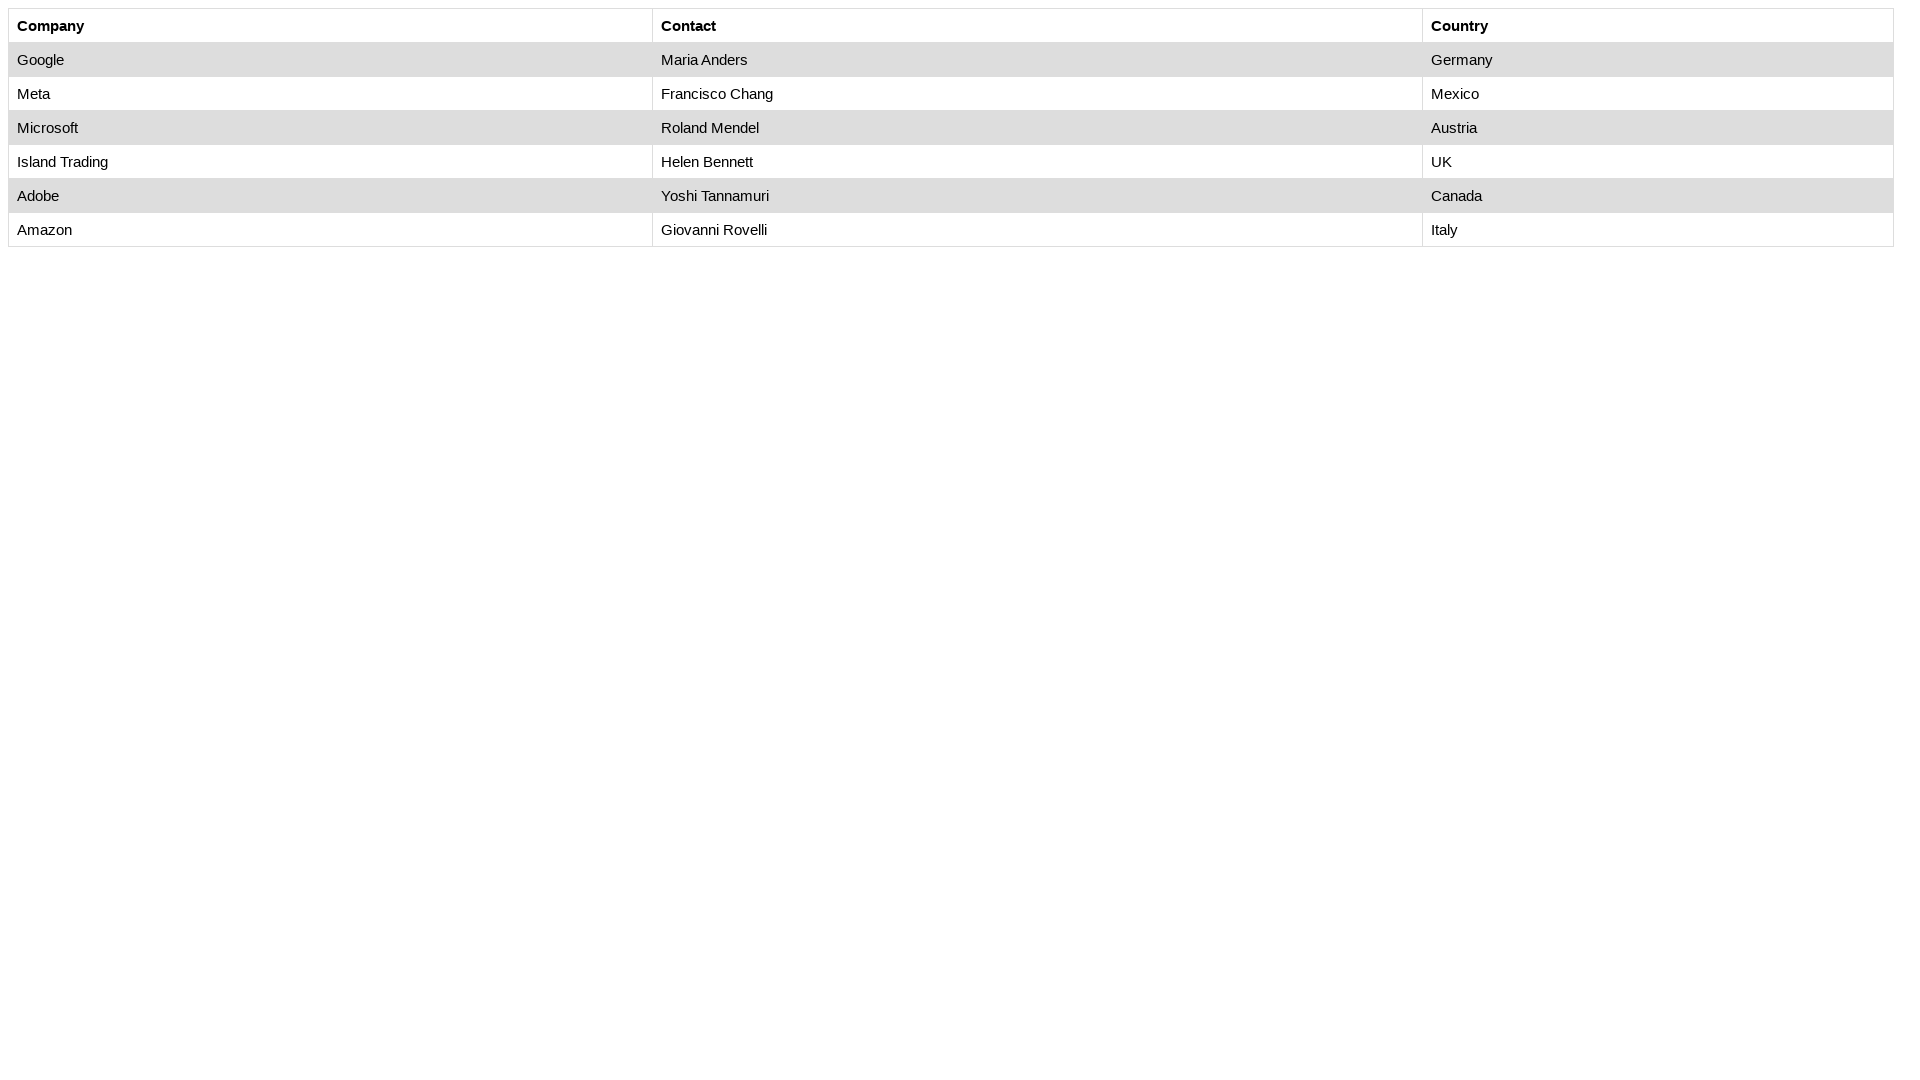

Checked table cell at row 2, column 3: 'Germany'
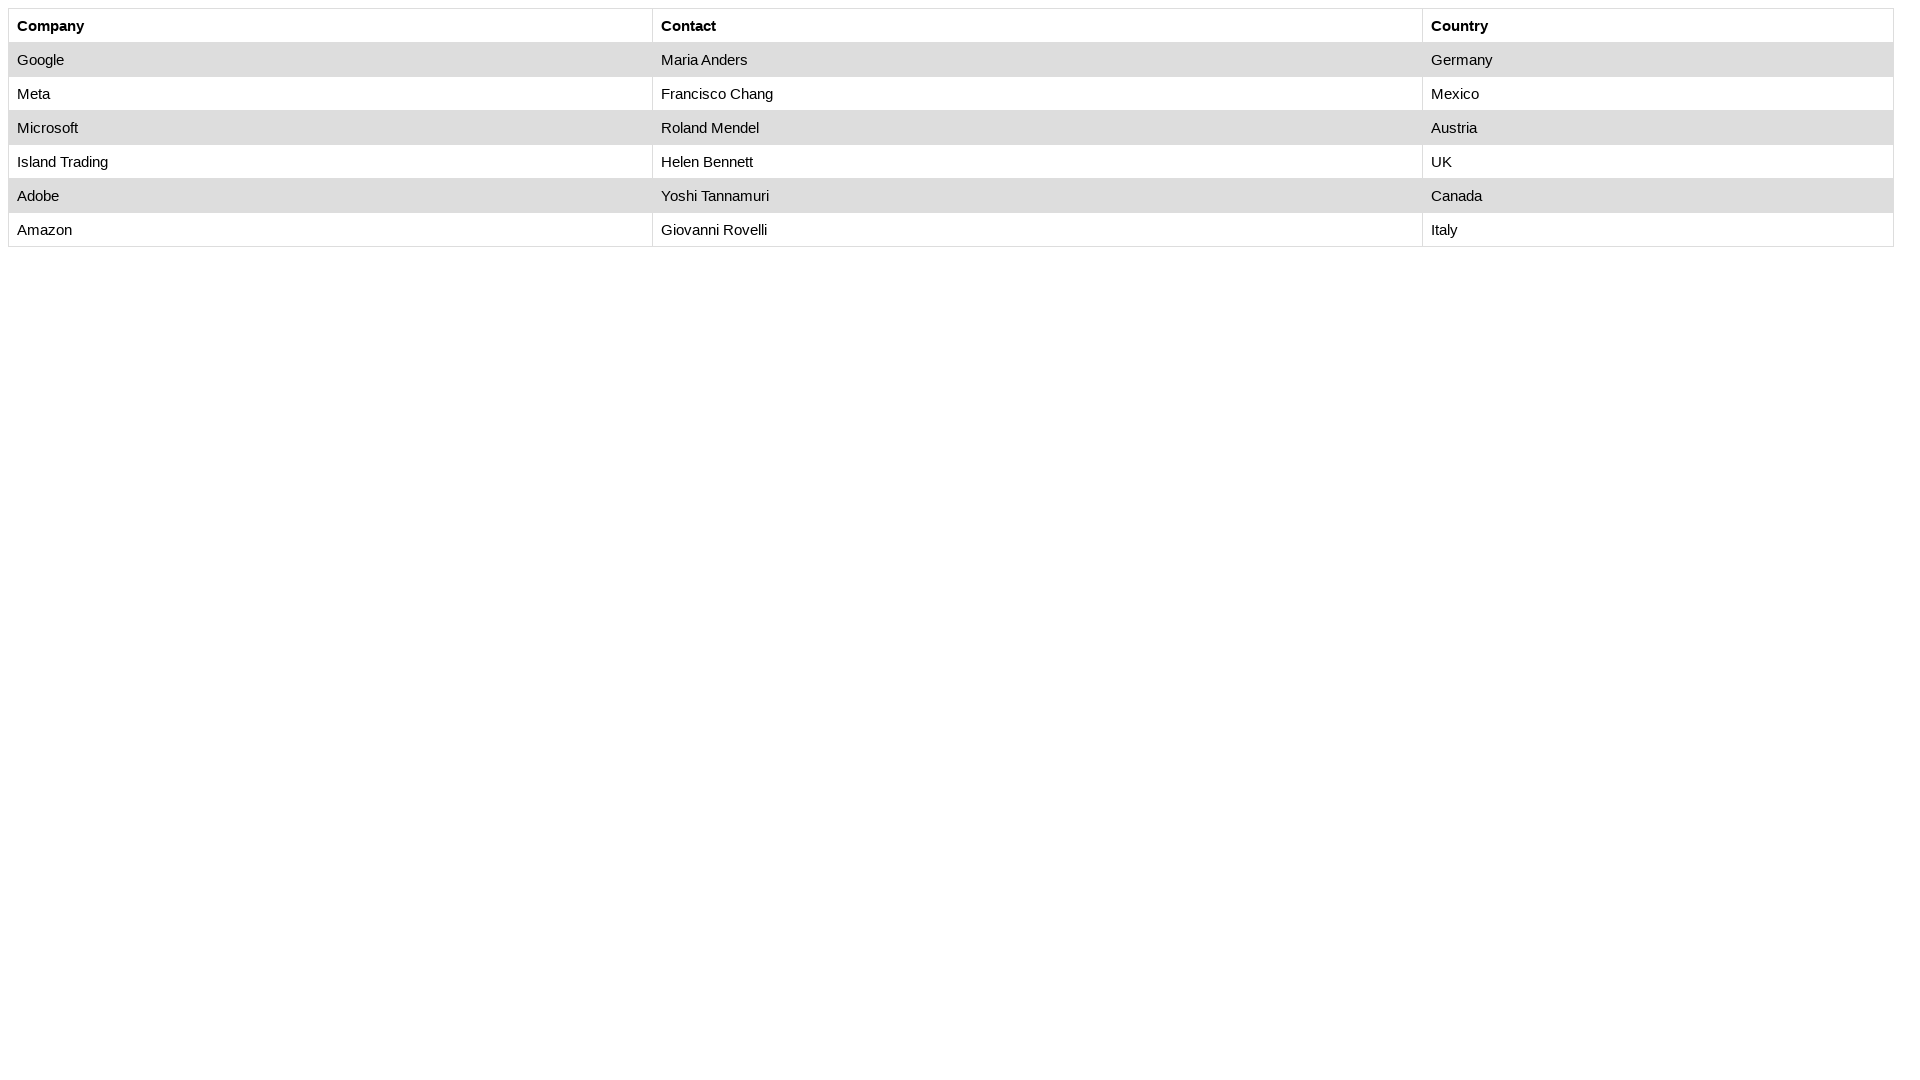

Checked table cell at row 3, column 1: 'Meta'
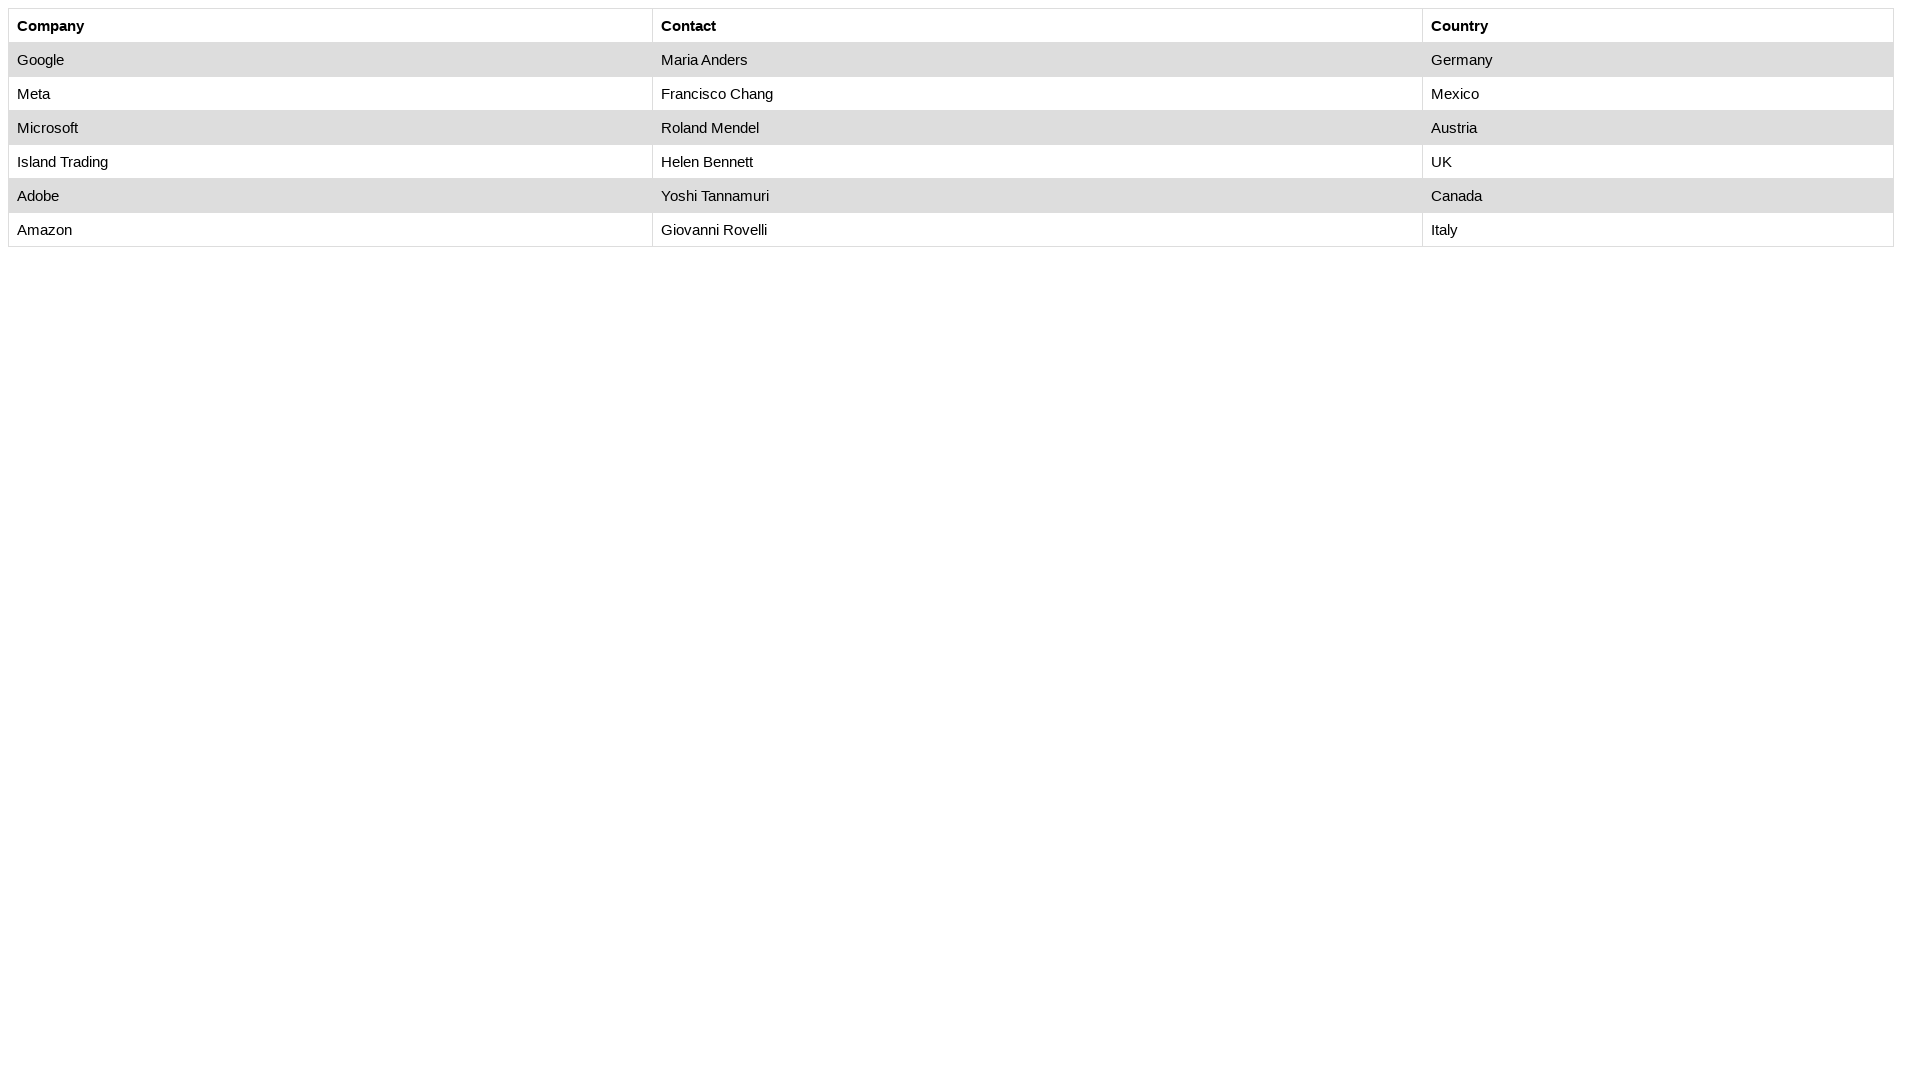

Checked table cell at row 3, column 2: 'Francisco Chang'
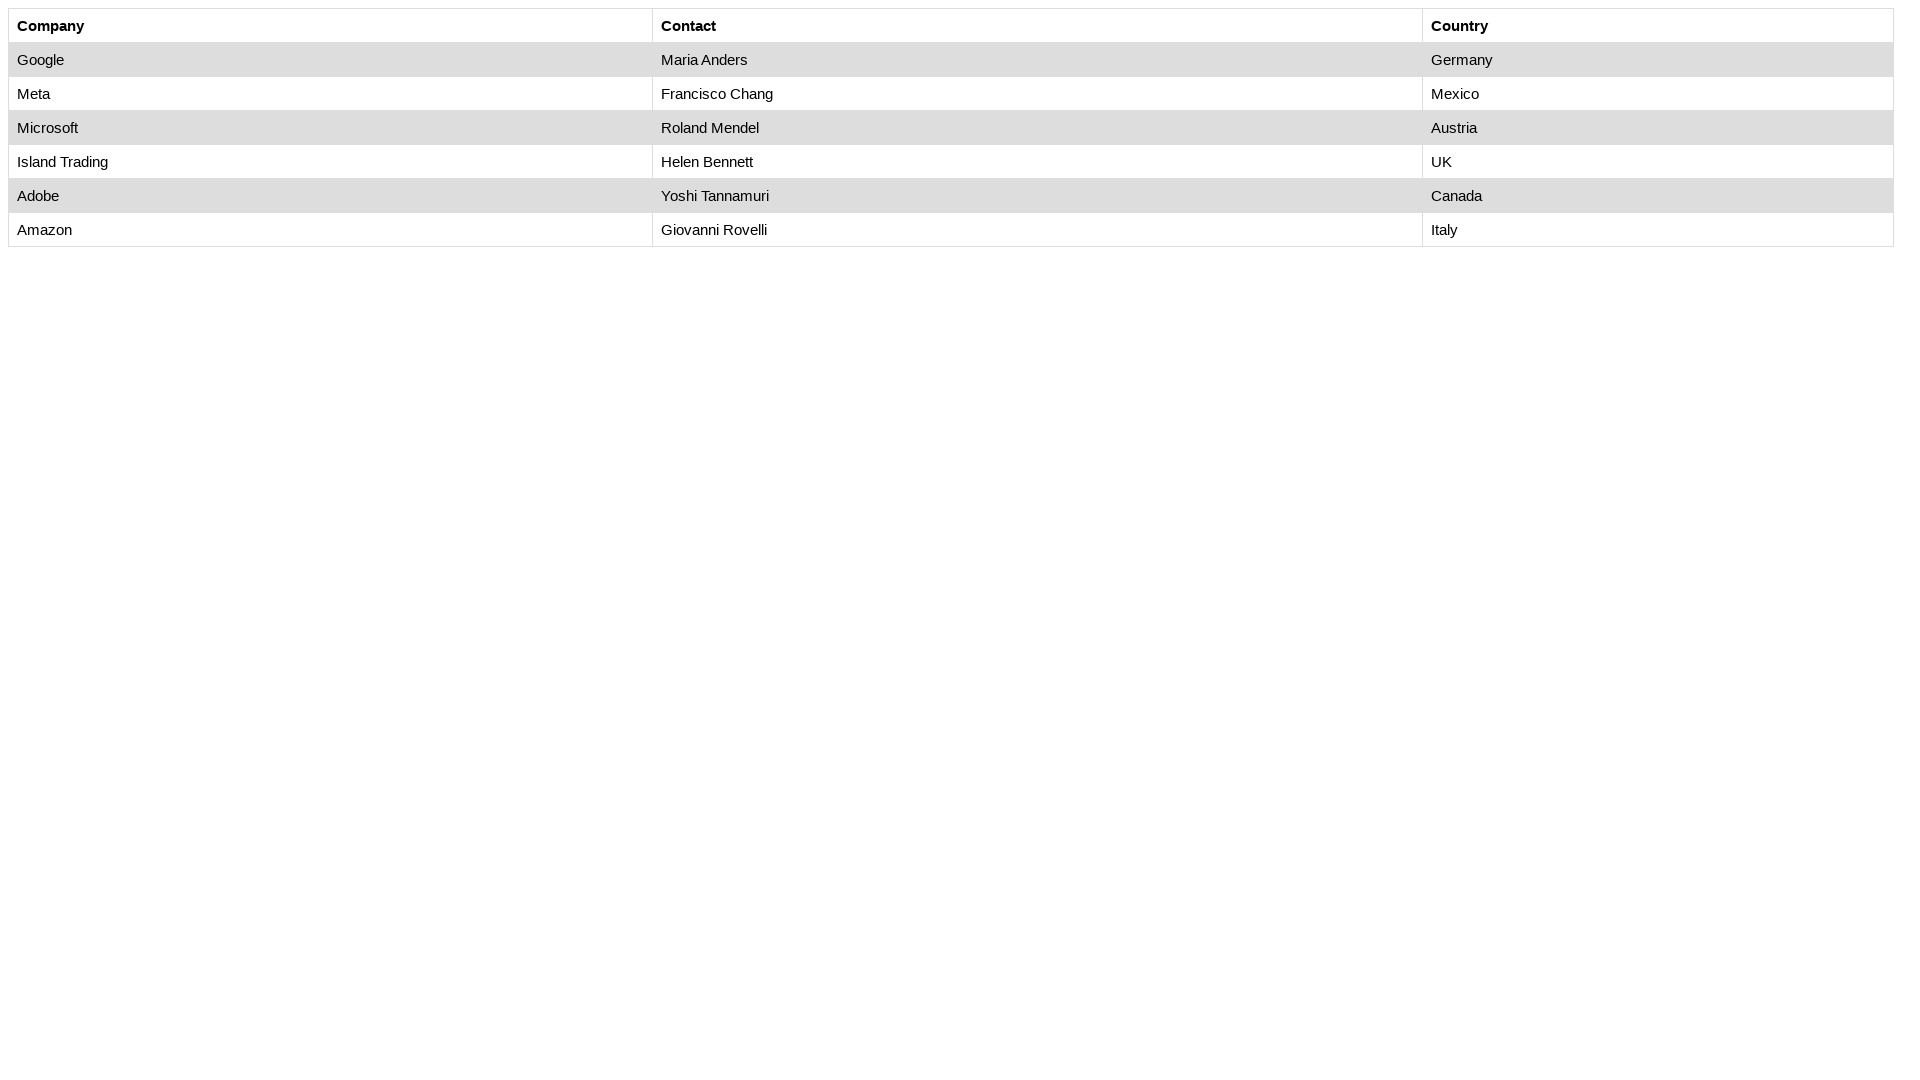

Checked table cell at row 3, column 3: 'Mexico'
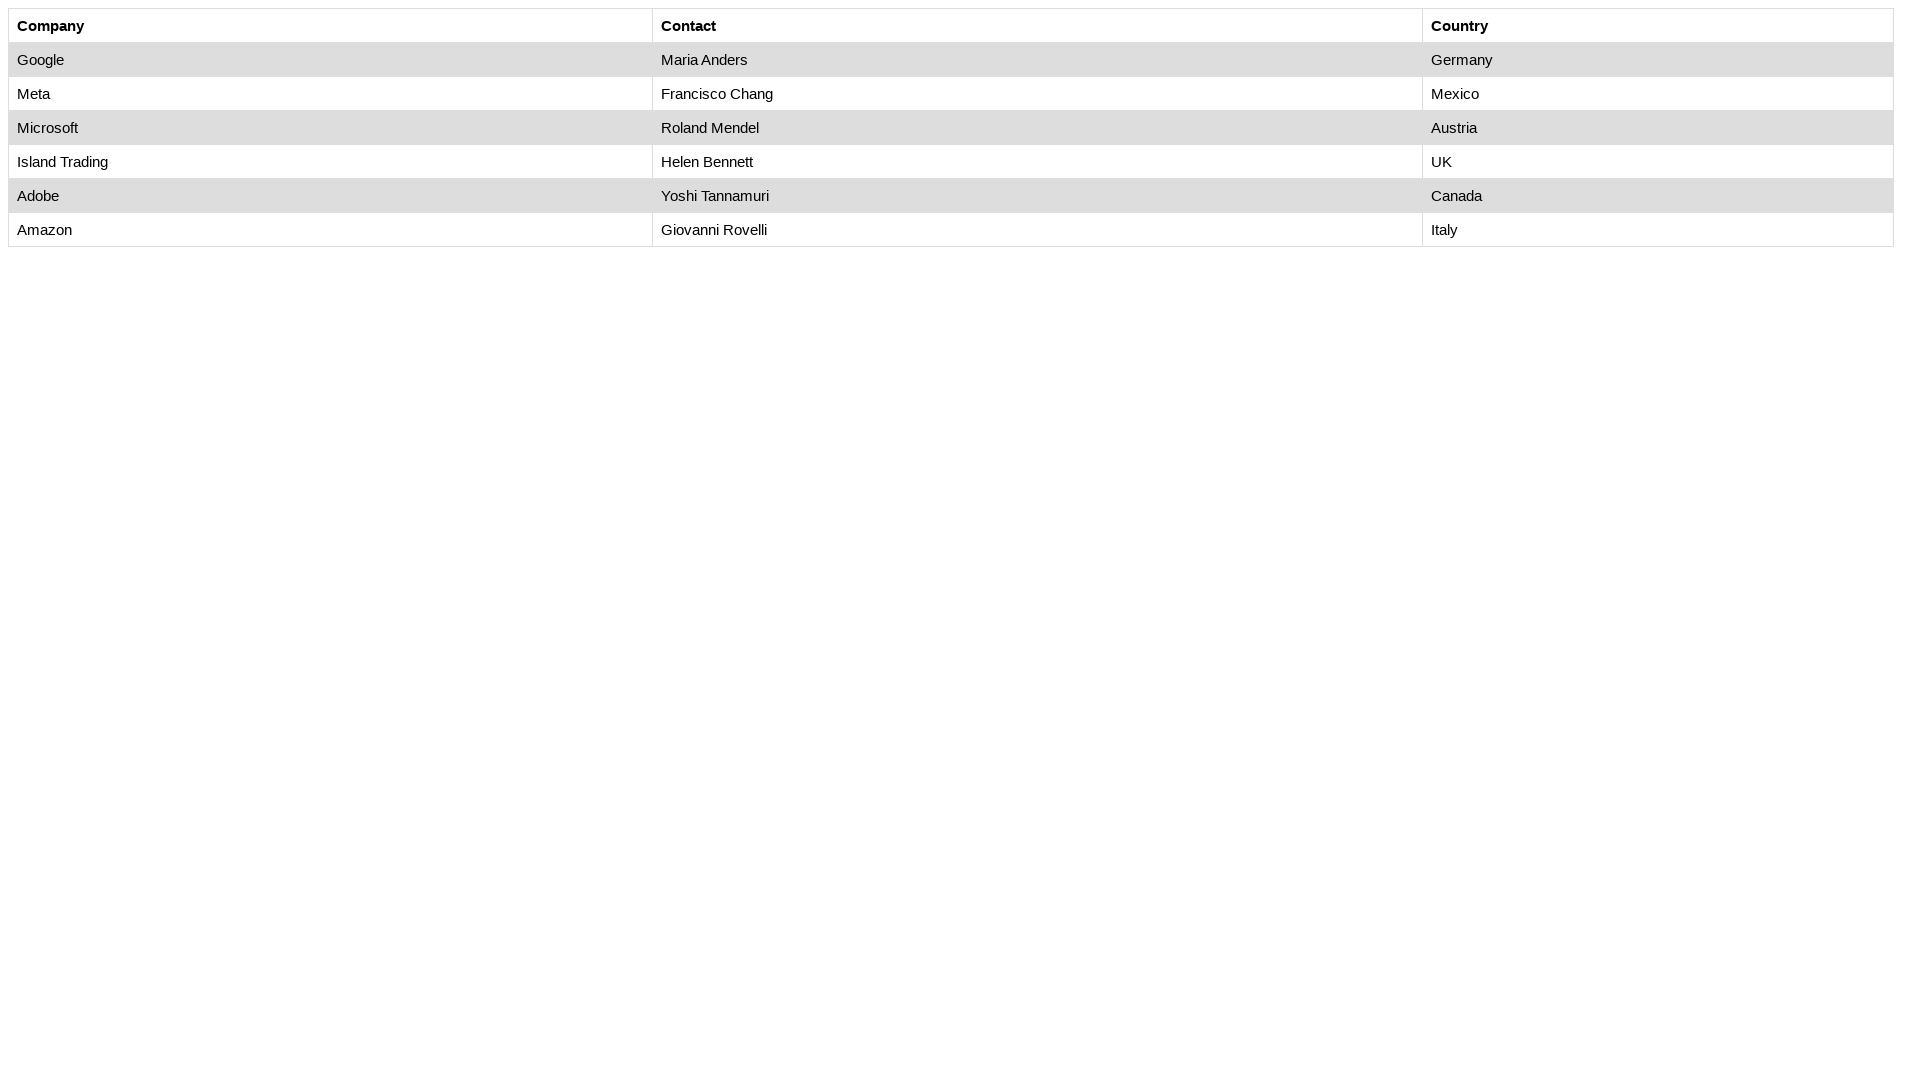

Checked table cell at row 4, column 1: 'Microsoft'
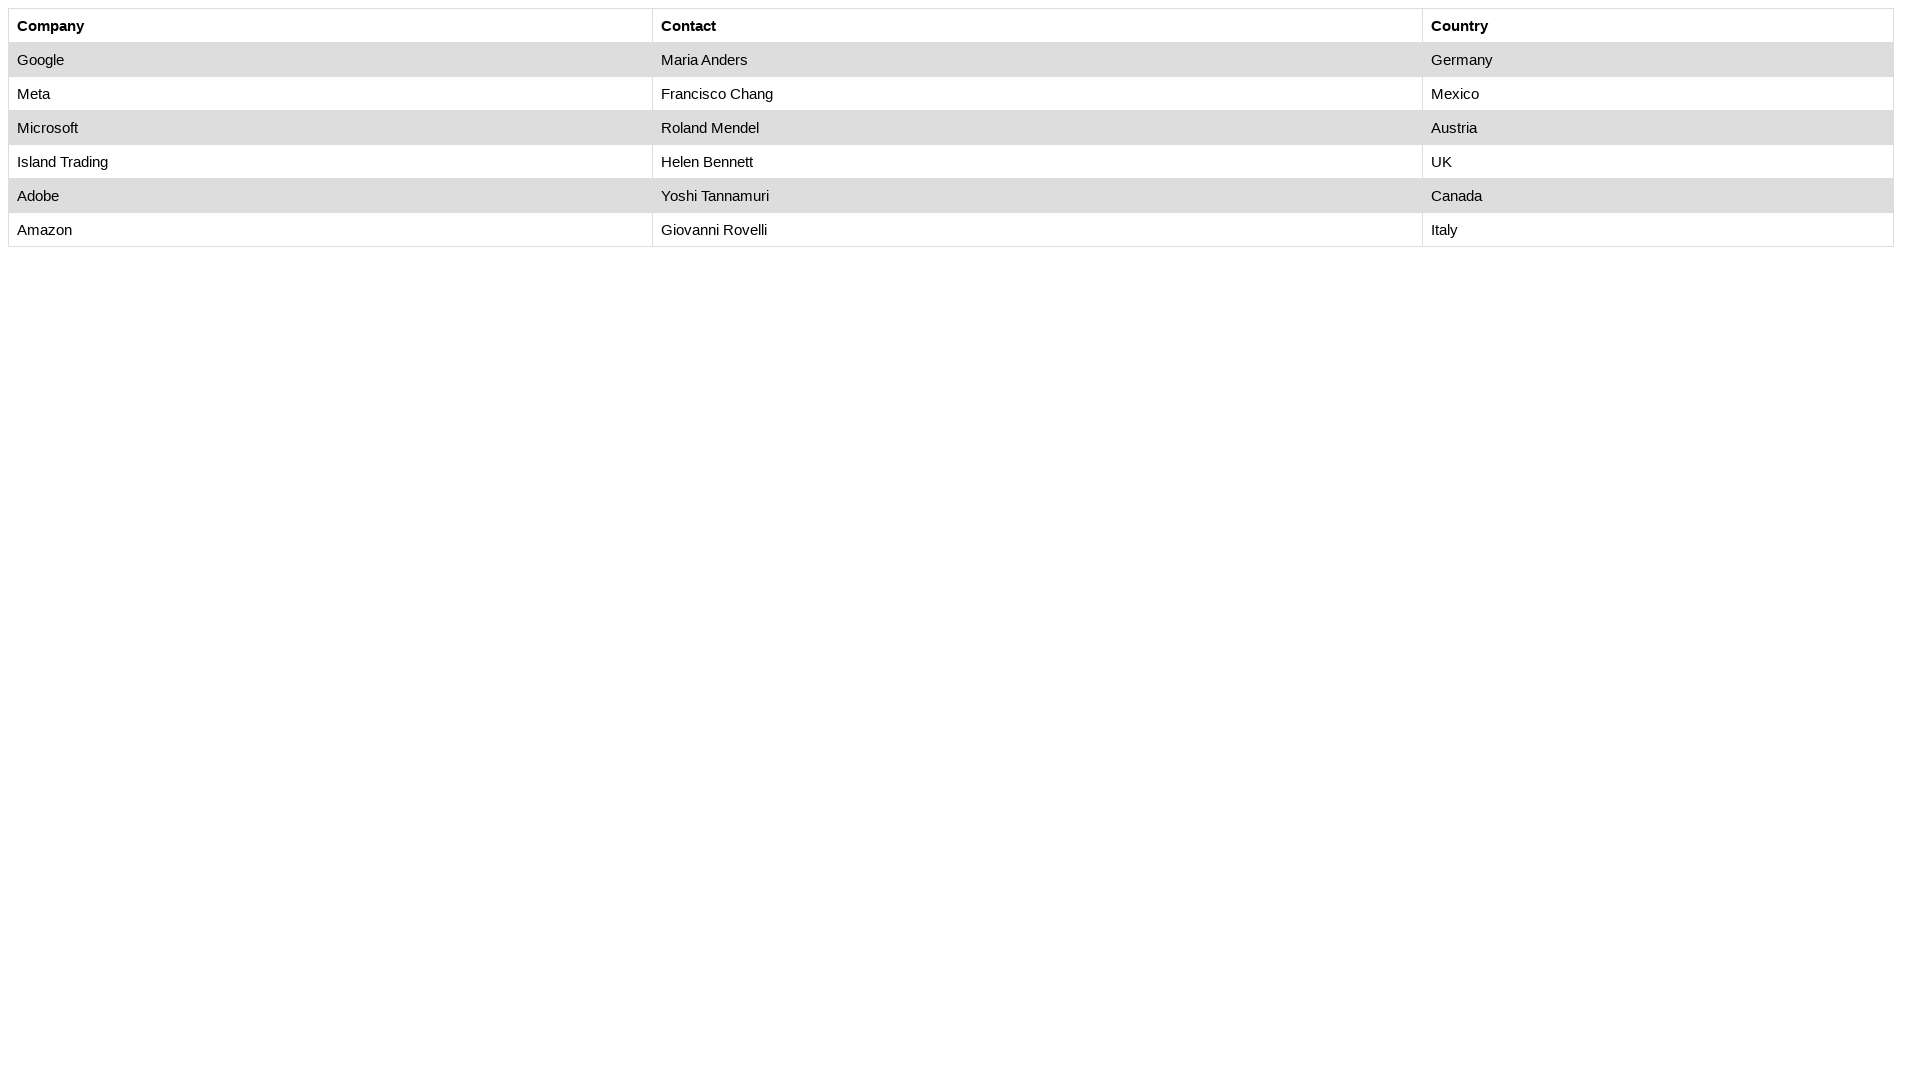

Checked table cell at row 4, column 2: 'Roland Mendel'
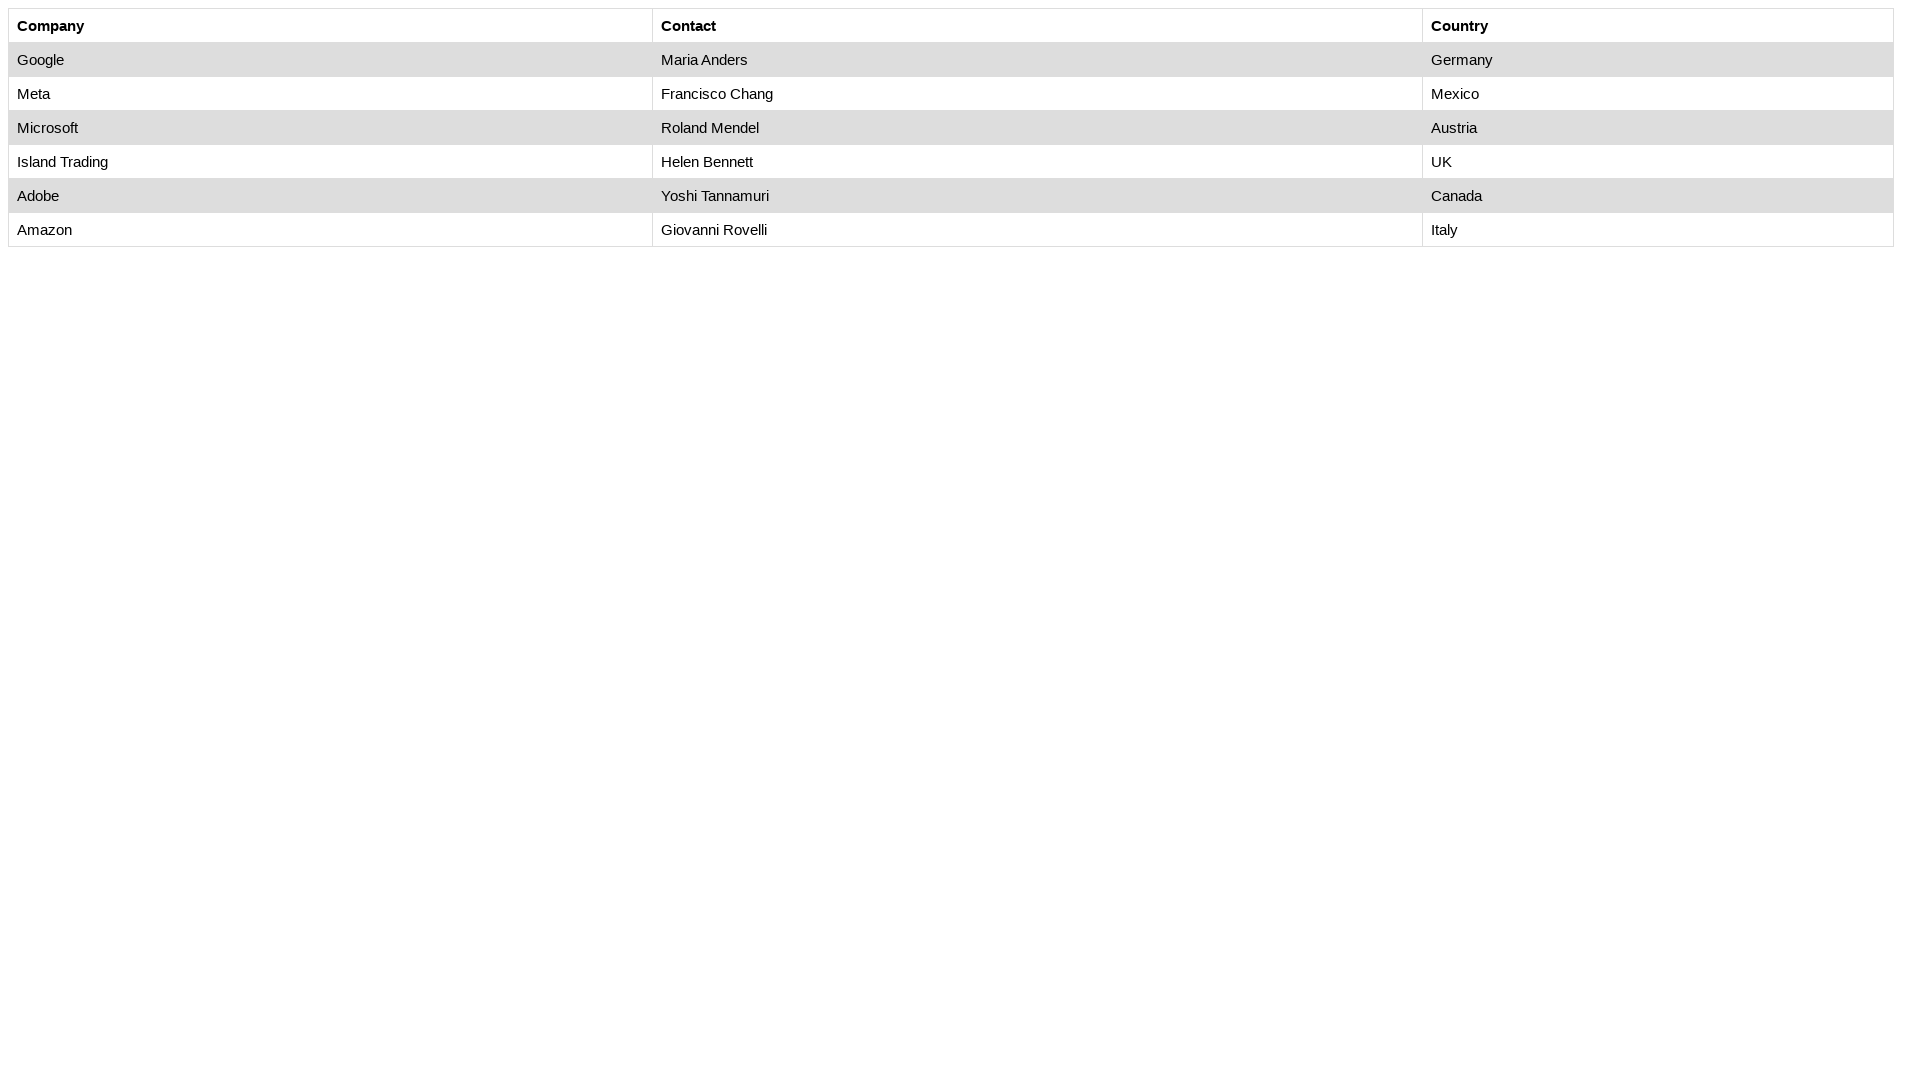

Checked table cell at row 4, column 3: 'Austria'
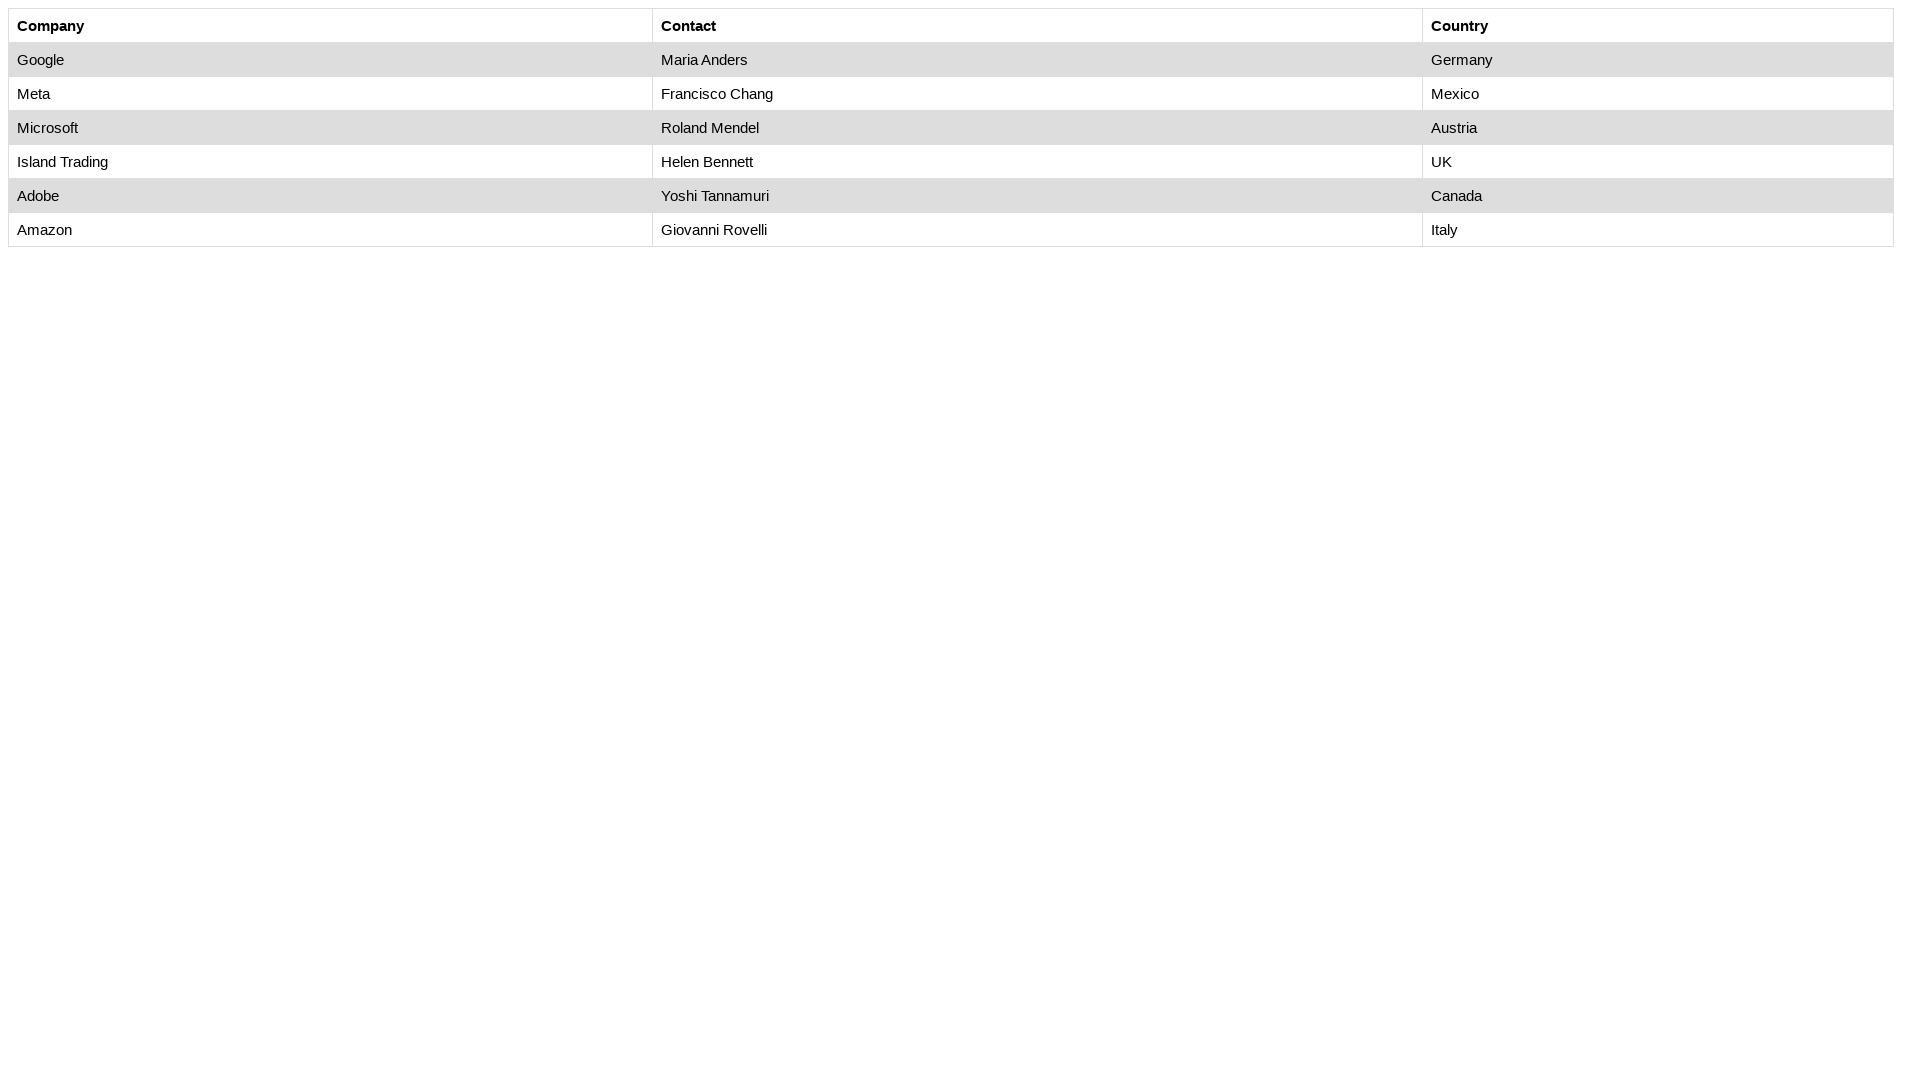

Checked table cell at row 5, column 1: 'Island Trading'
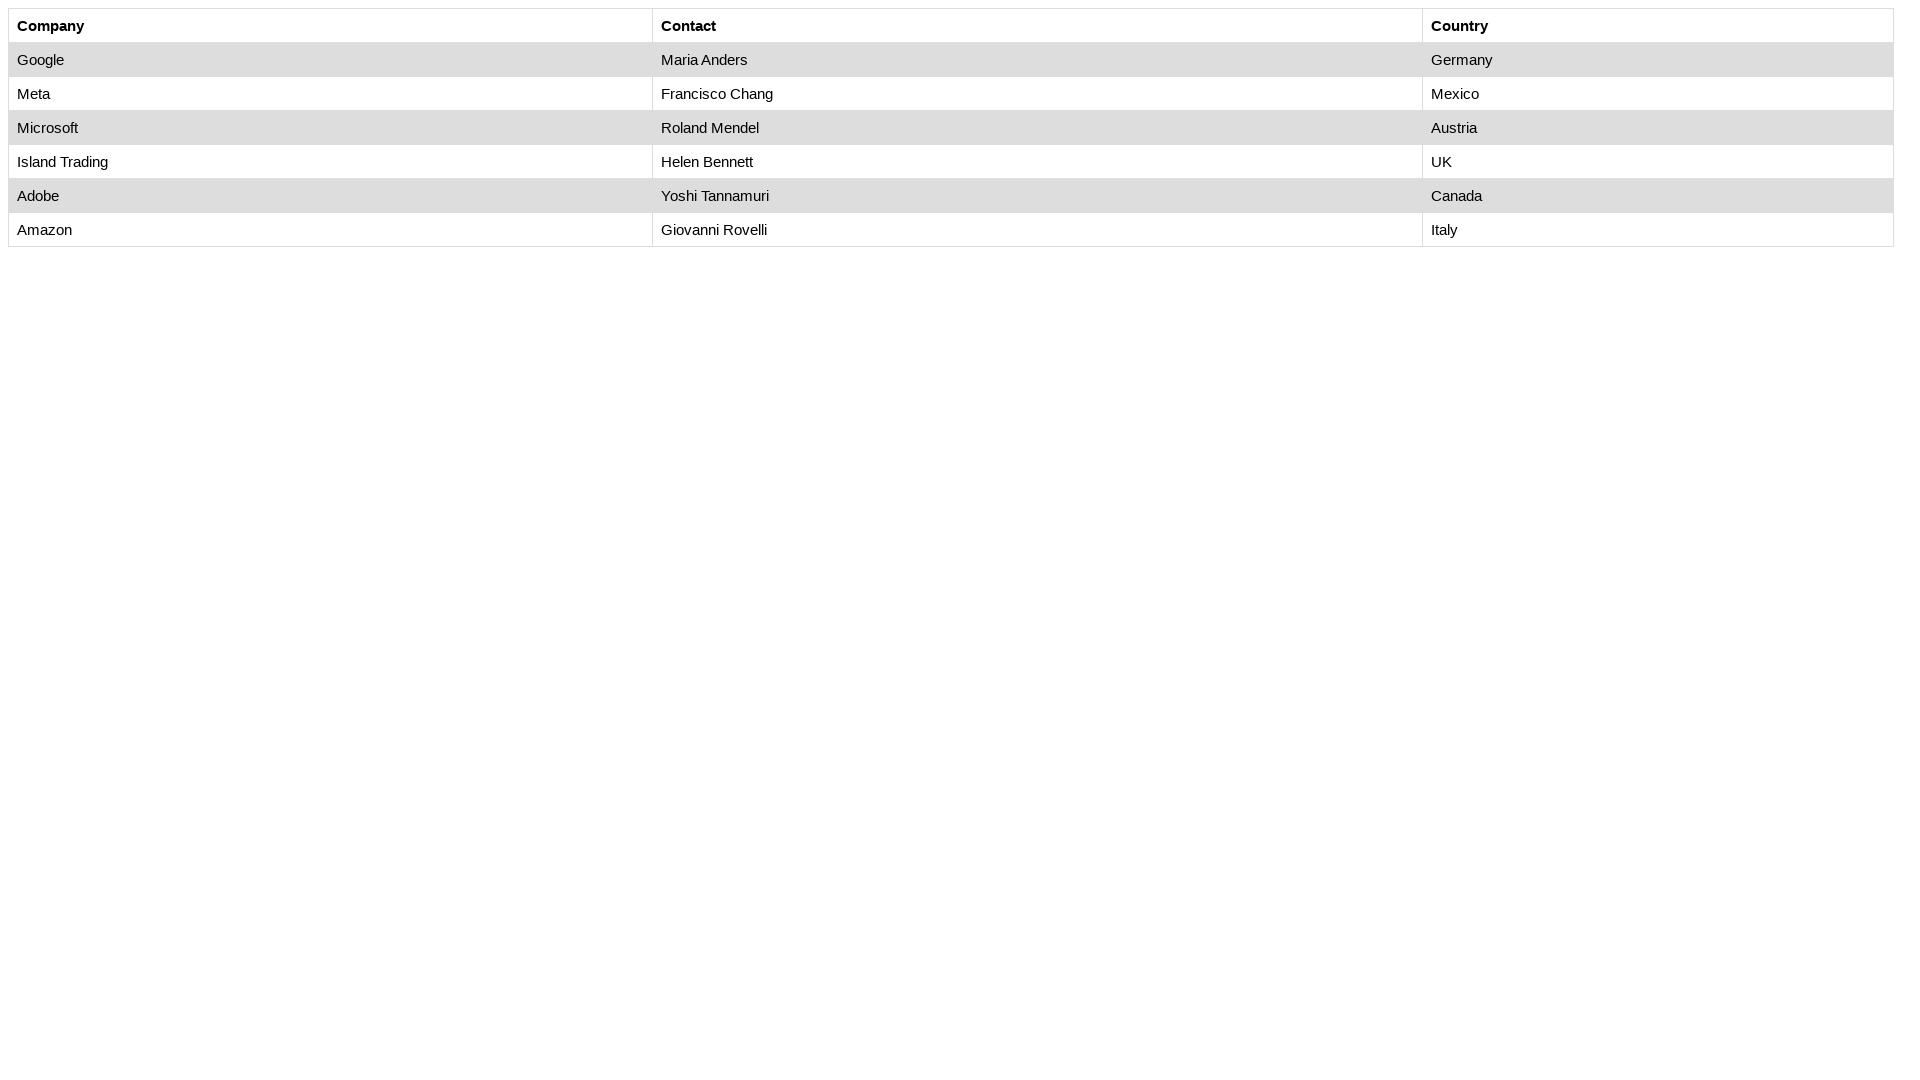

Checked table cell at row 5, column 2: 'Helen Bennett'
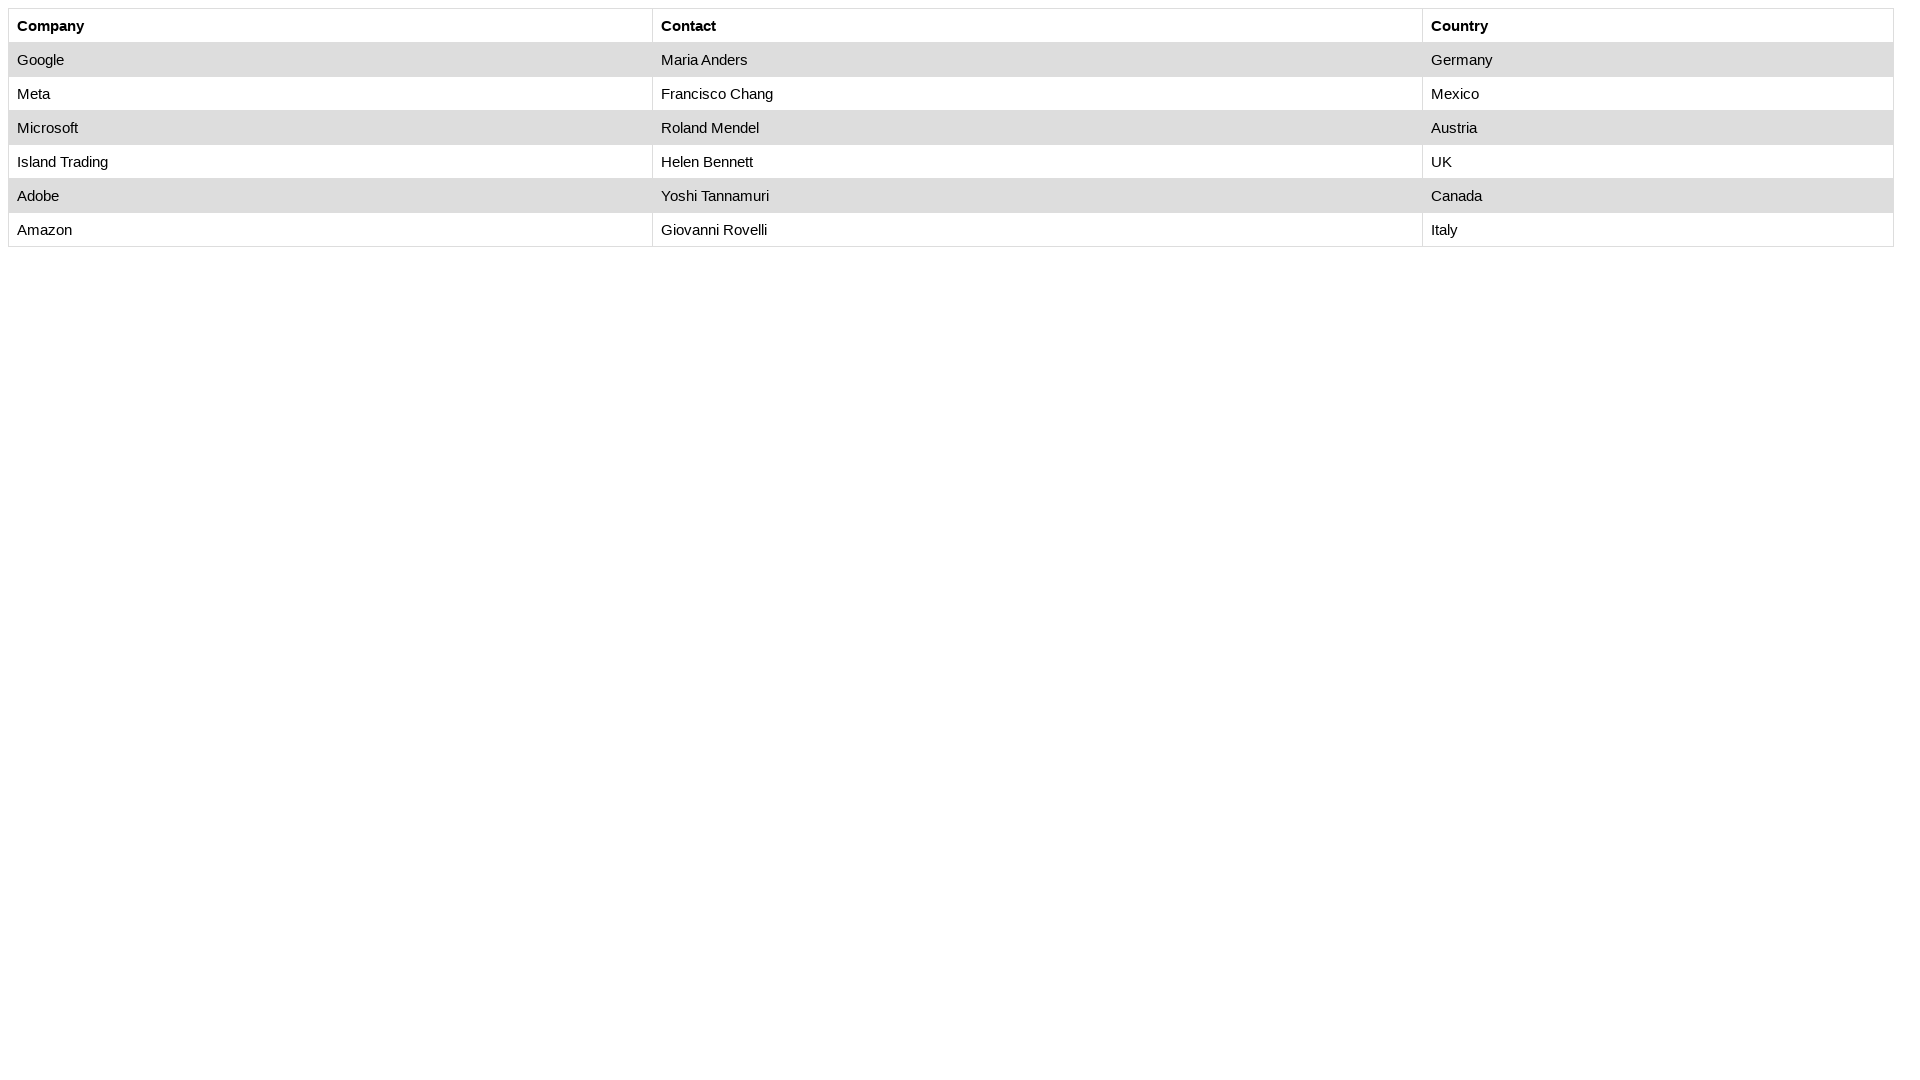

Found 'Helen Bennett' in table cell
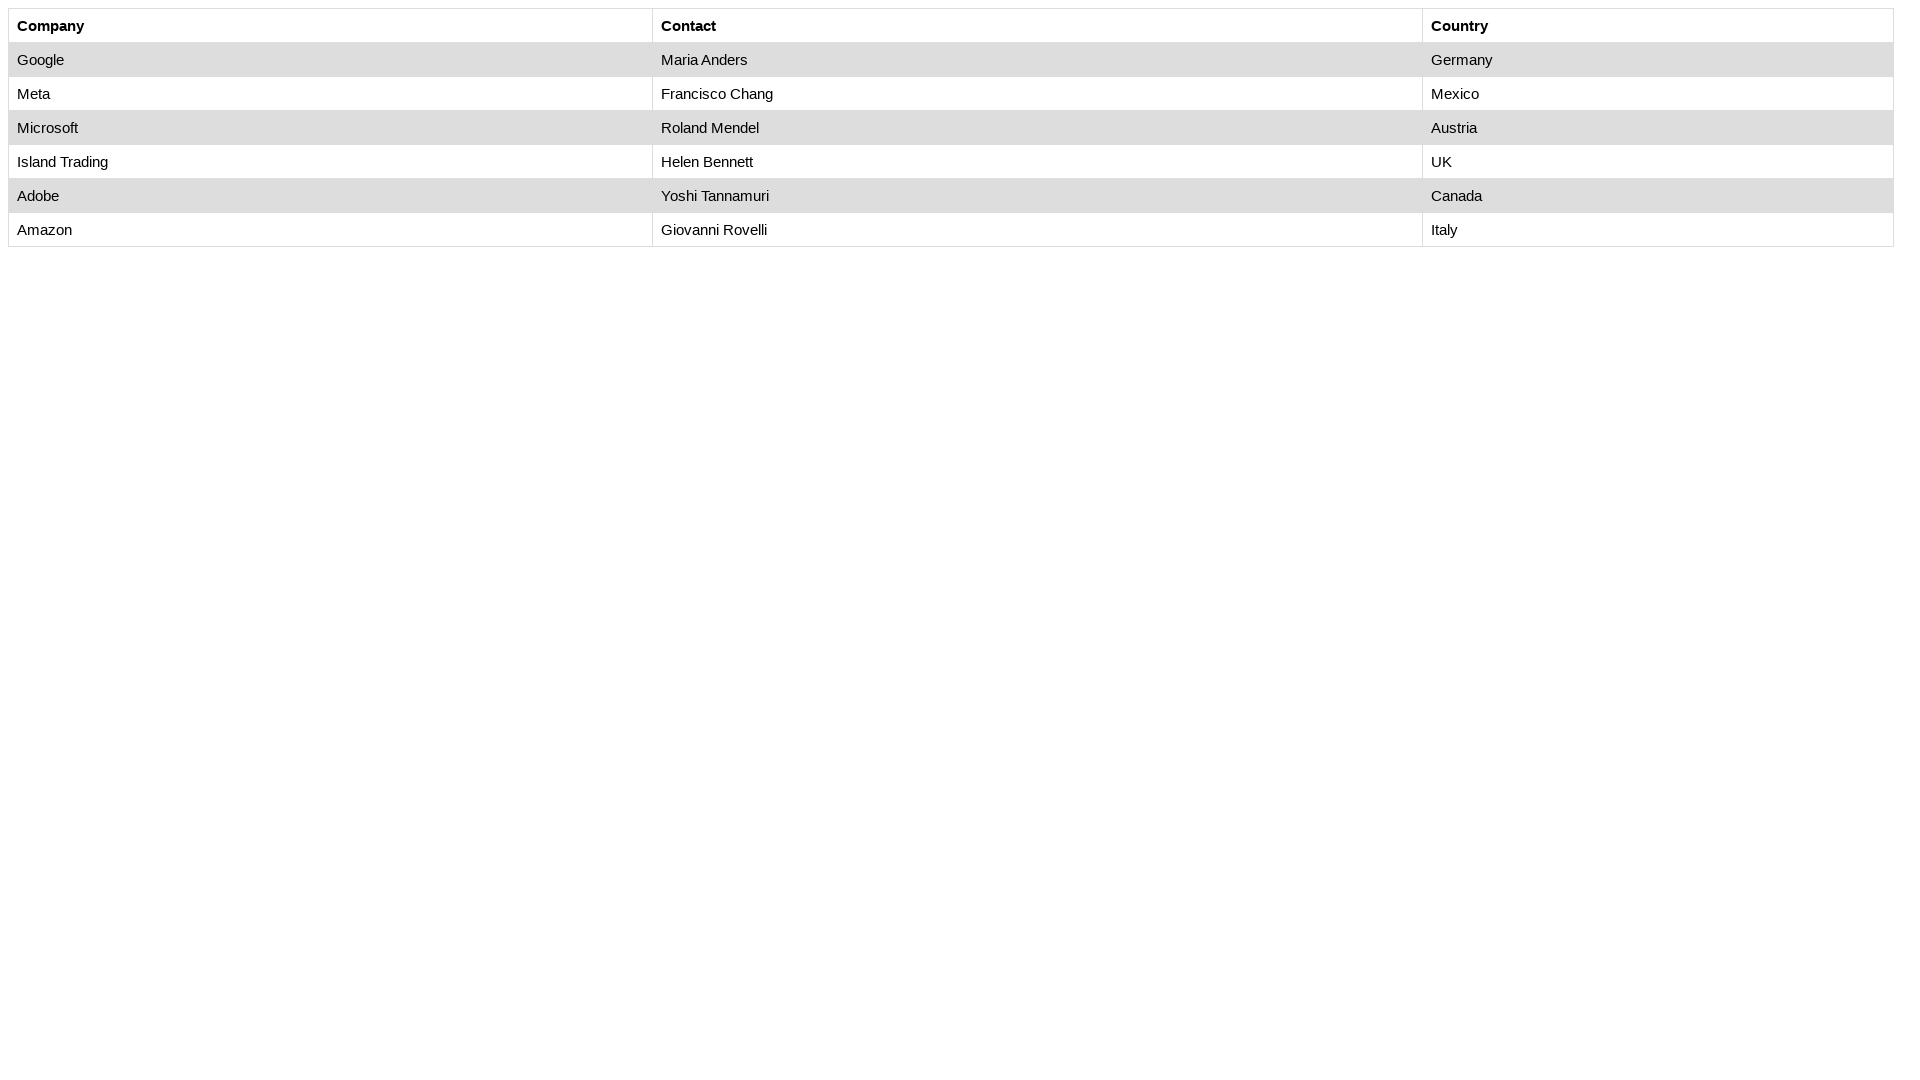

Retrieved country for Helen Bennett: UK
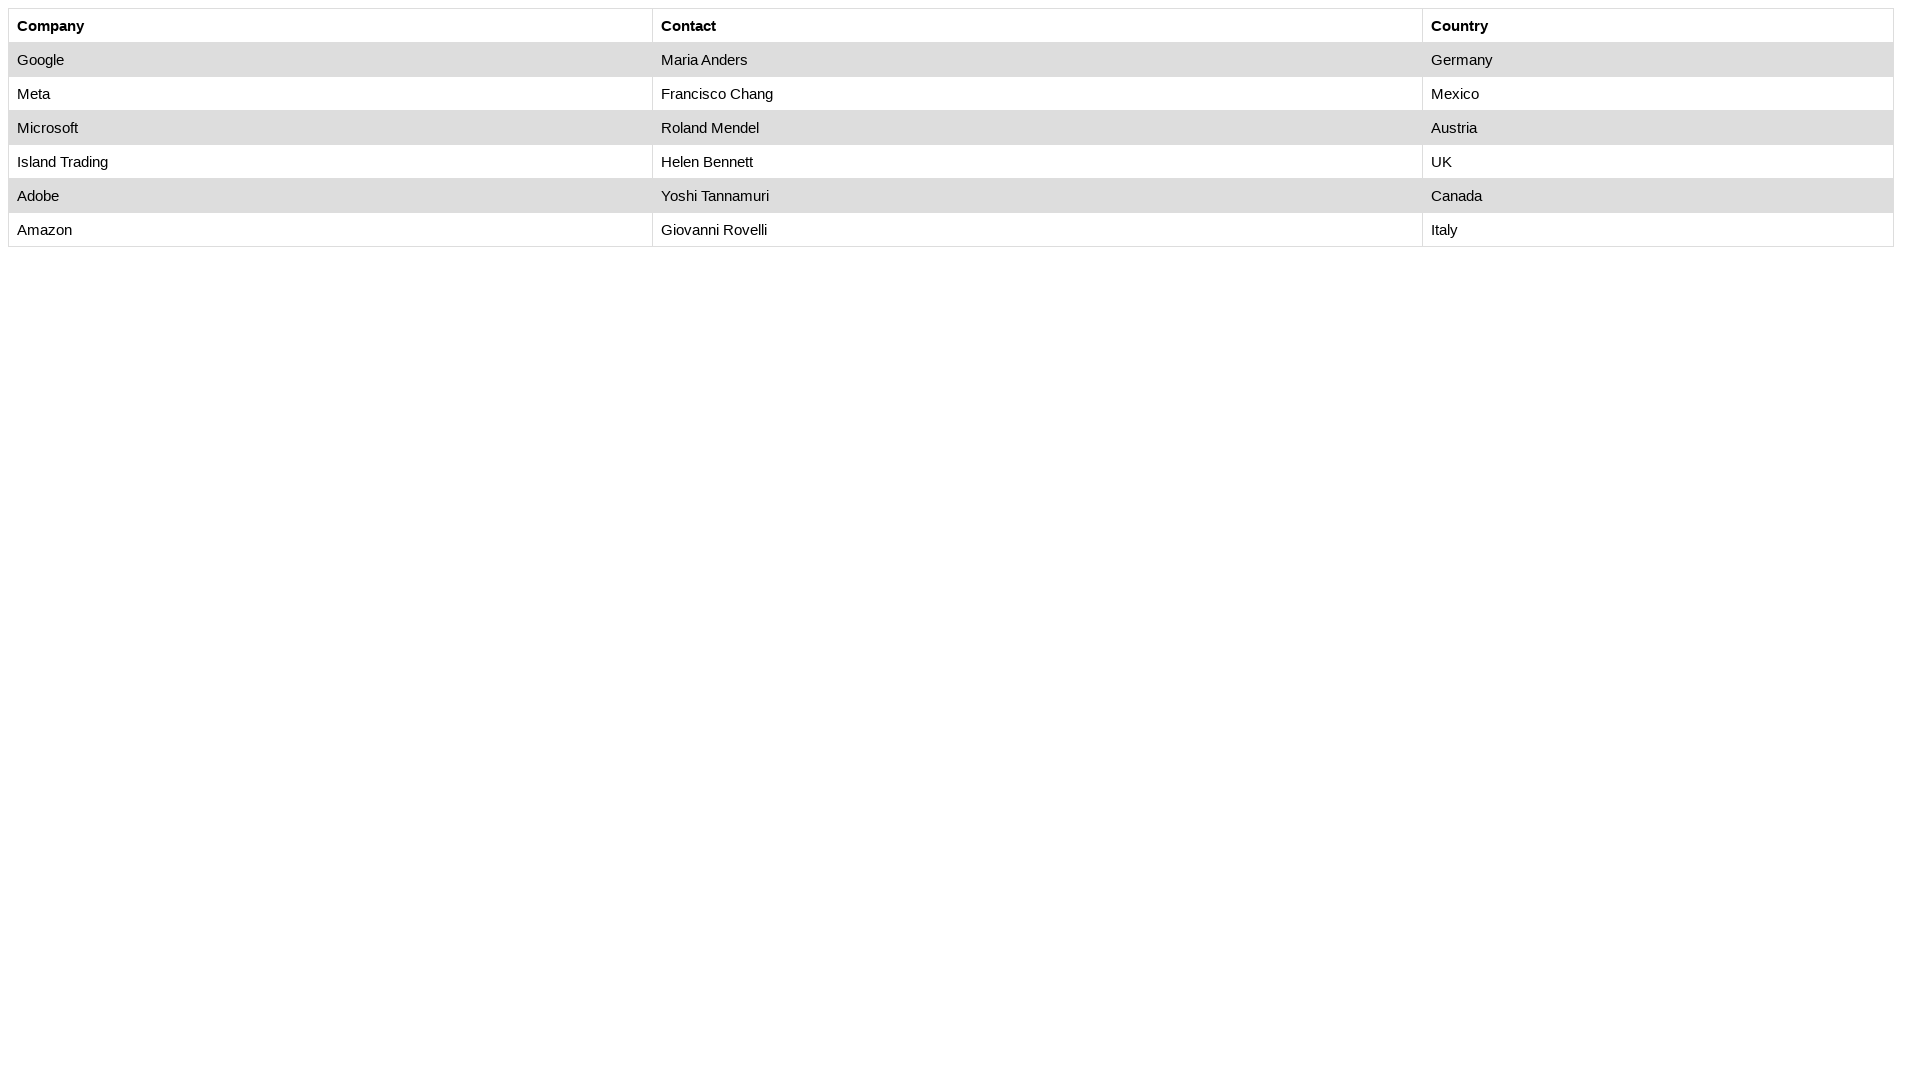

Checked table cell at row 5, column 3: 'UK'
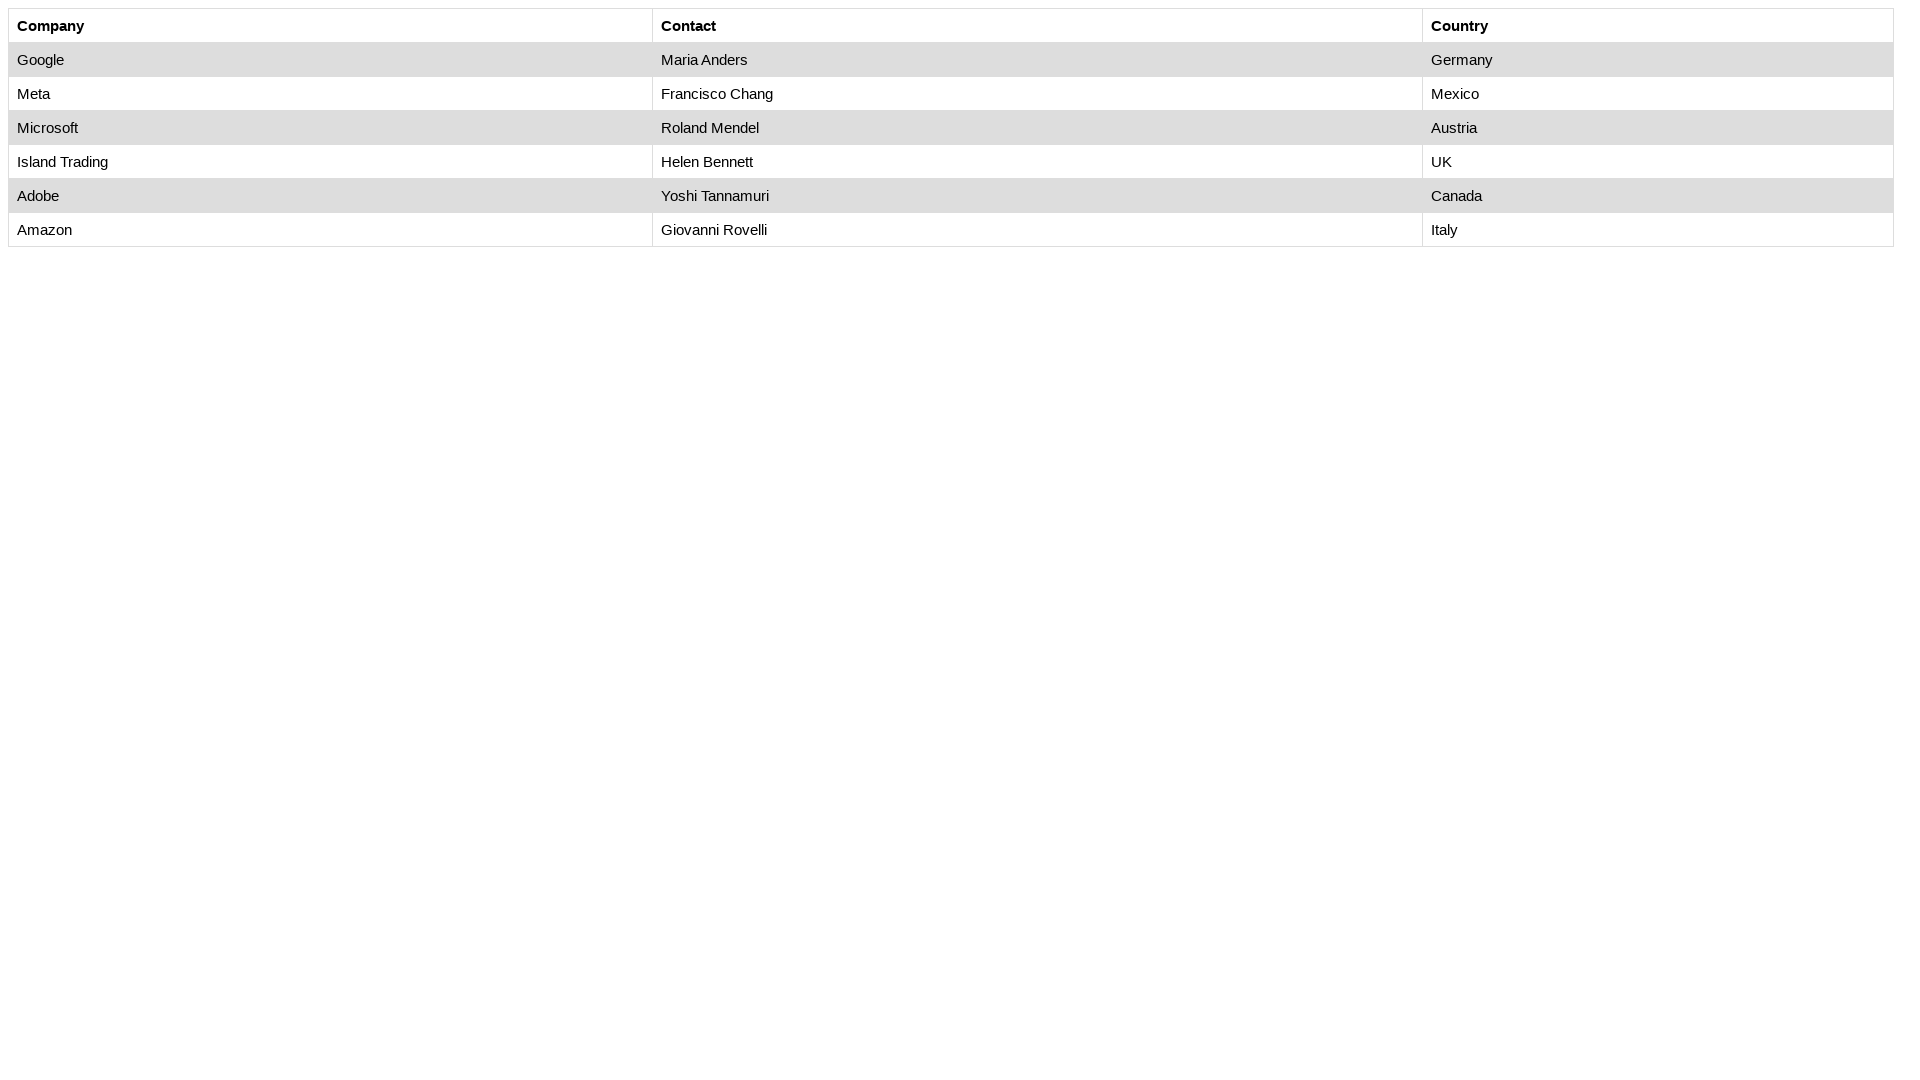

Checked table cell at row 6, column 1: 'Adobe'
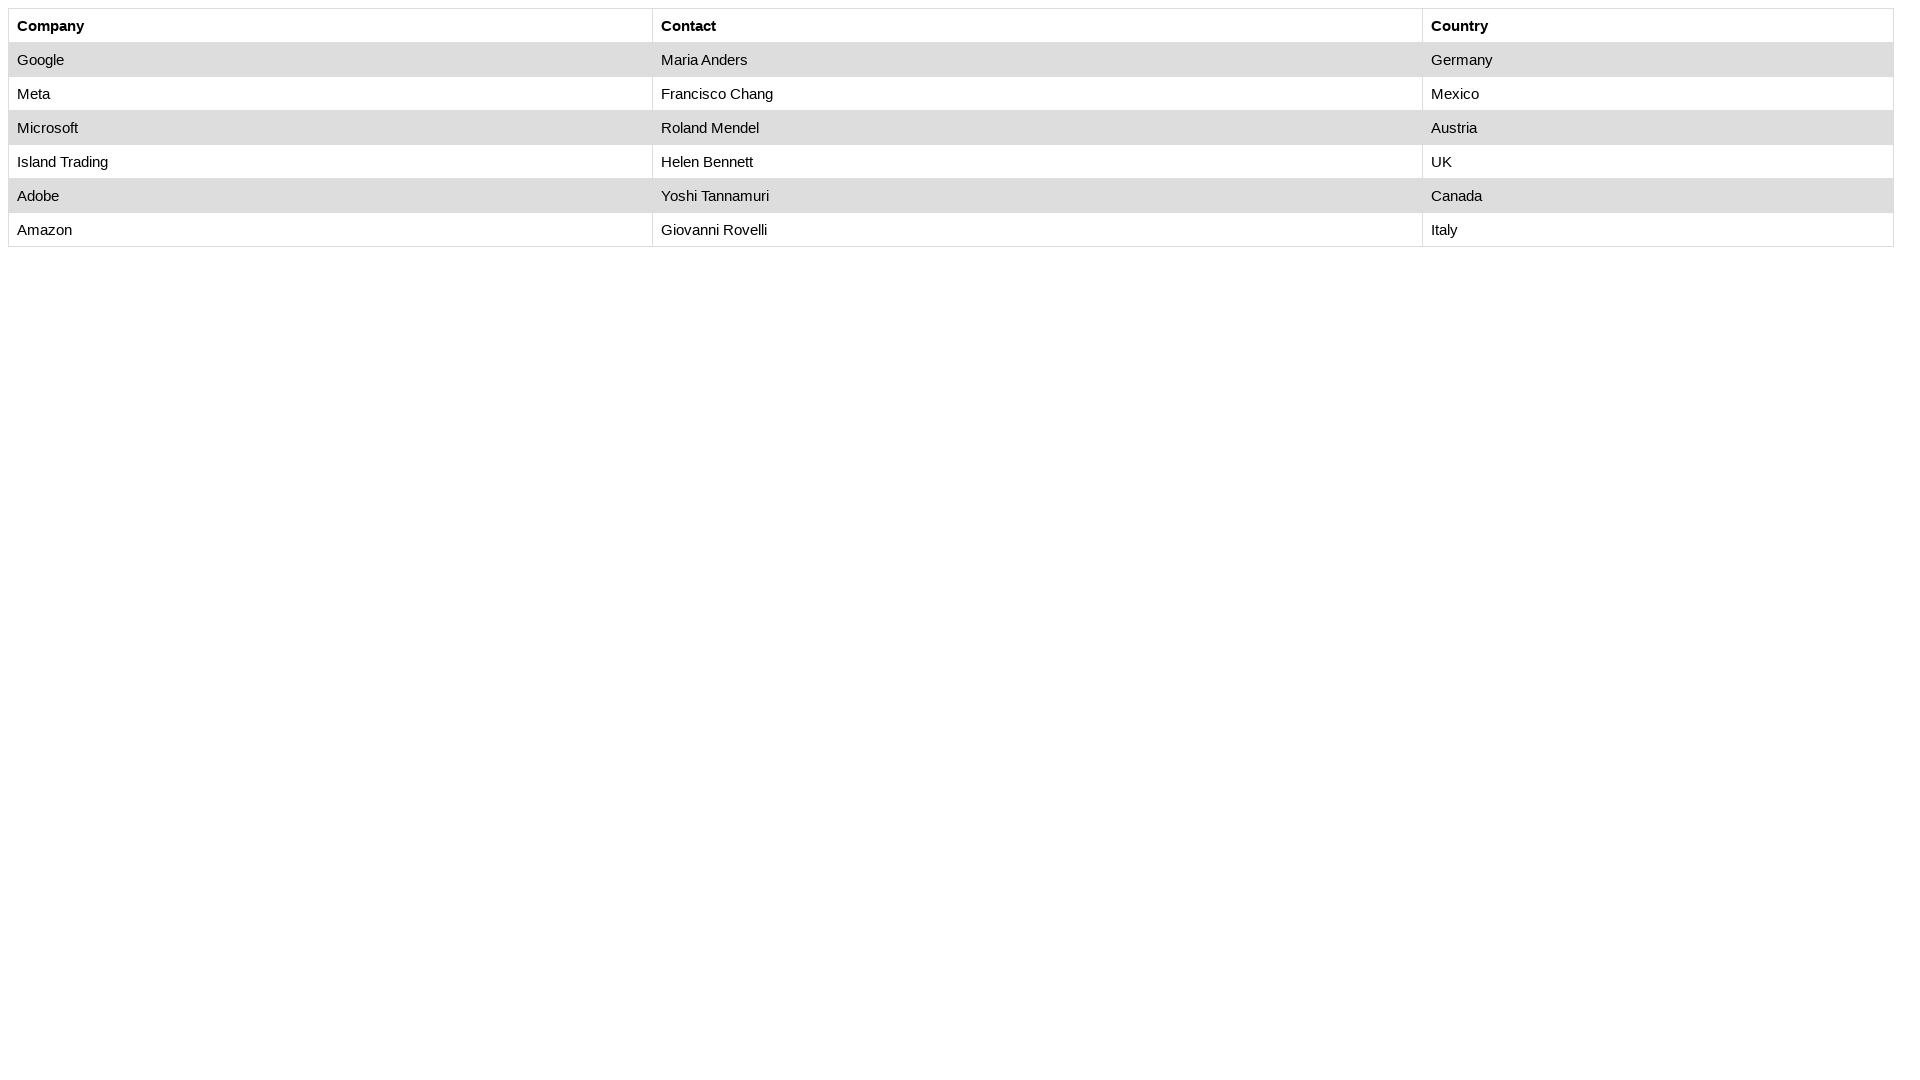

Checked table cell at row 6, column 2: 'Yoshi Tannamuri'
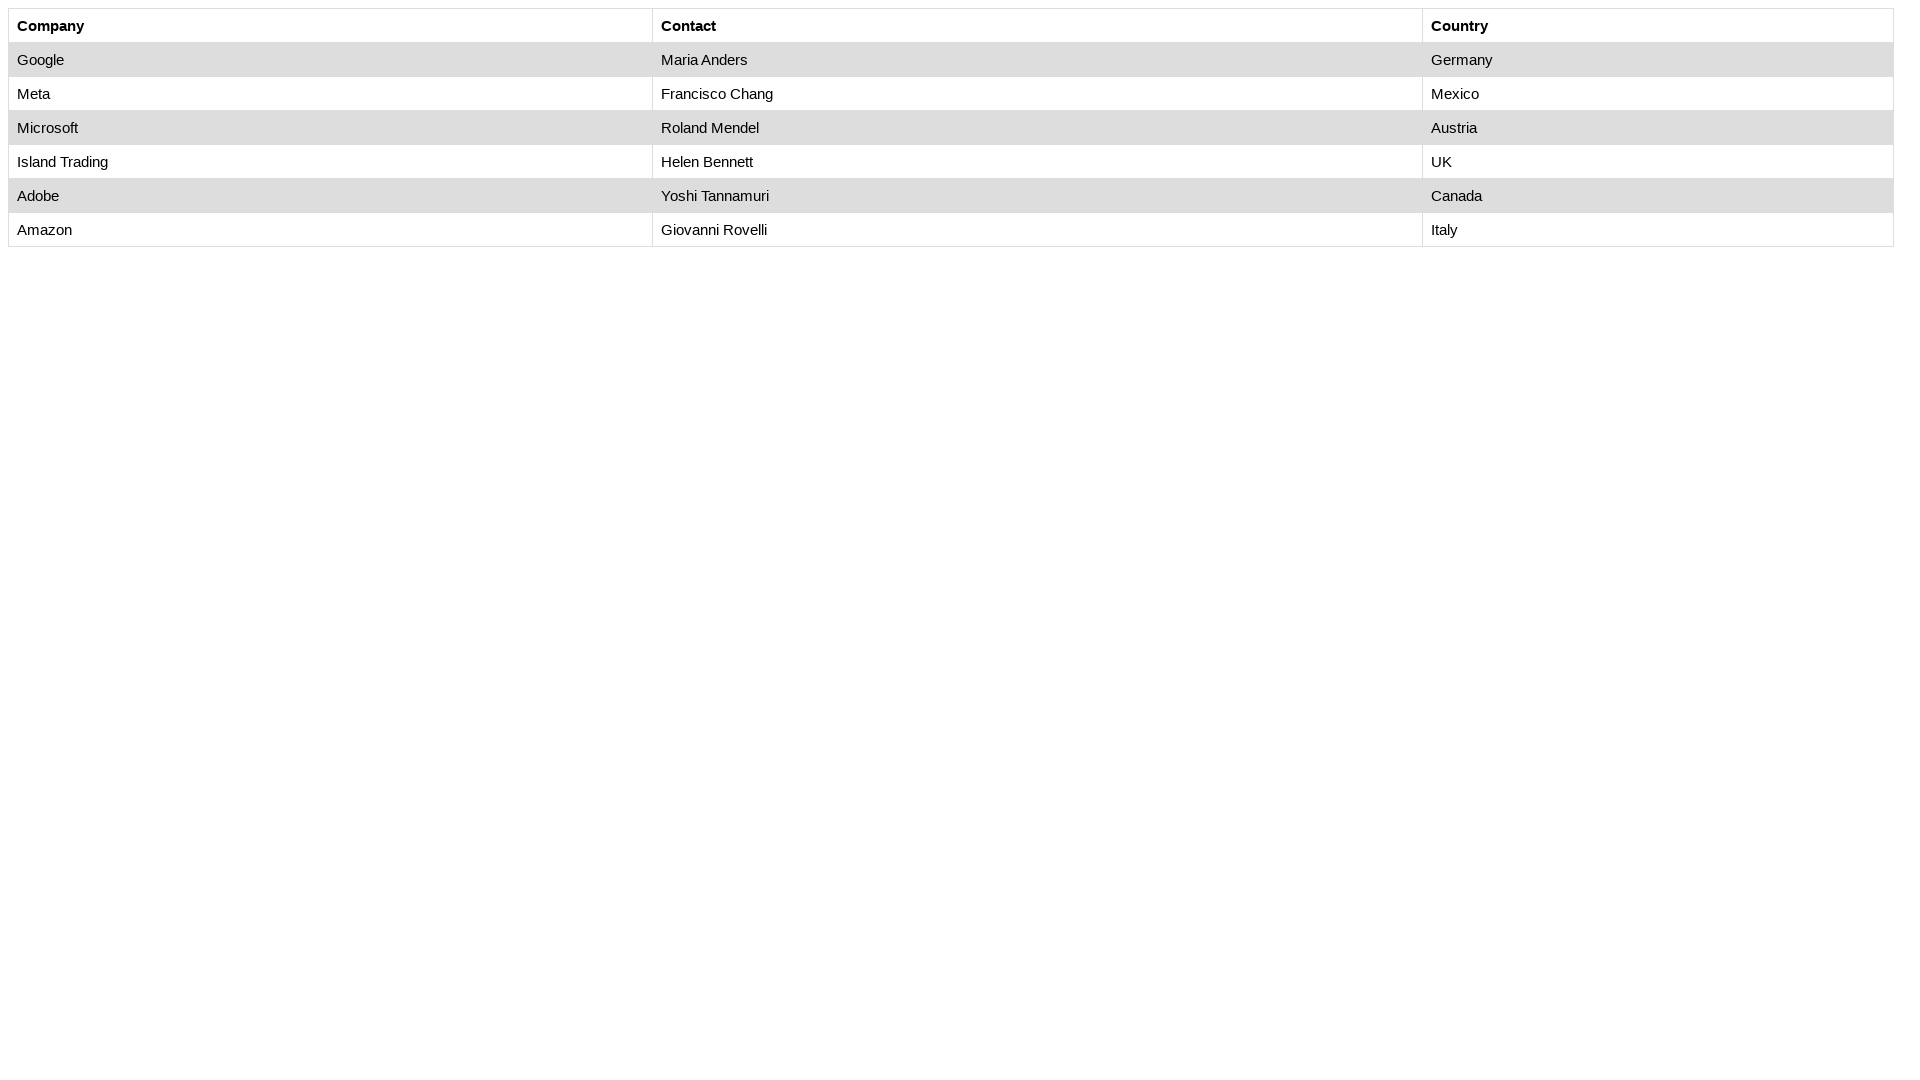

Checked table cell at row 6, column 3: 'Canada'
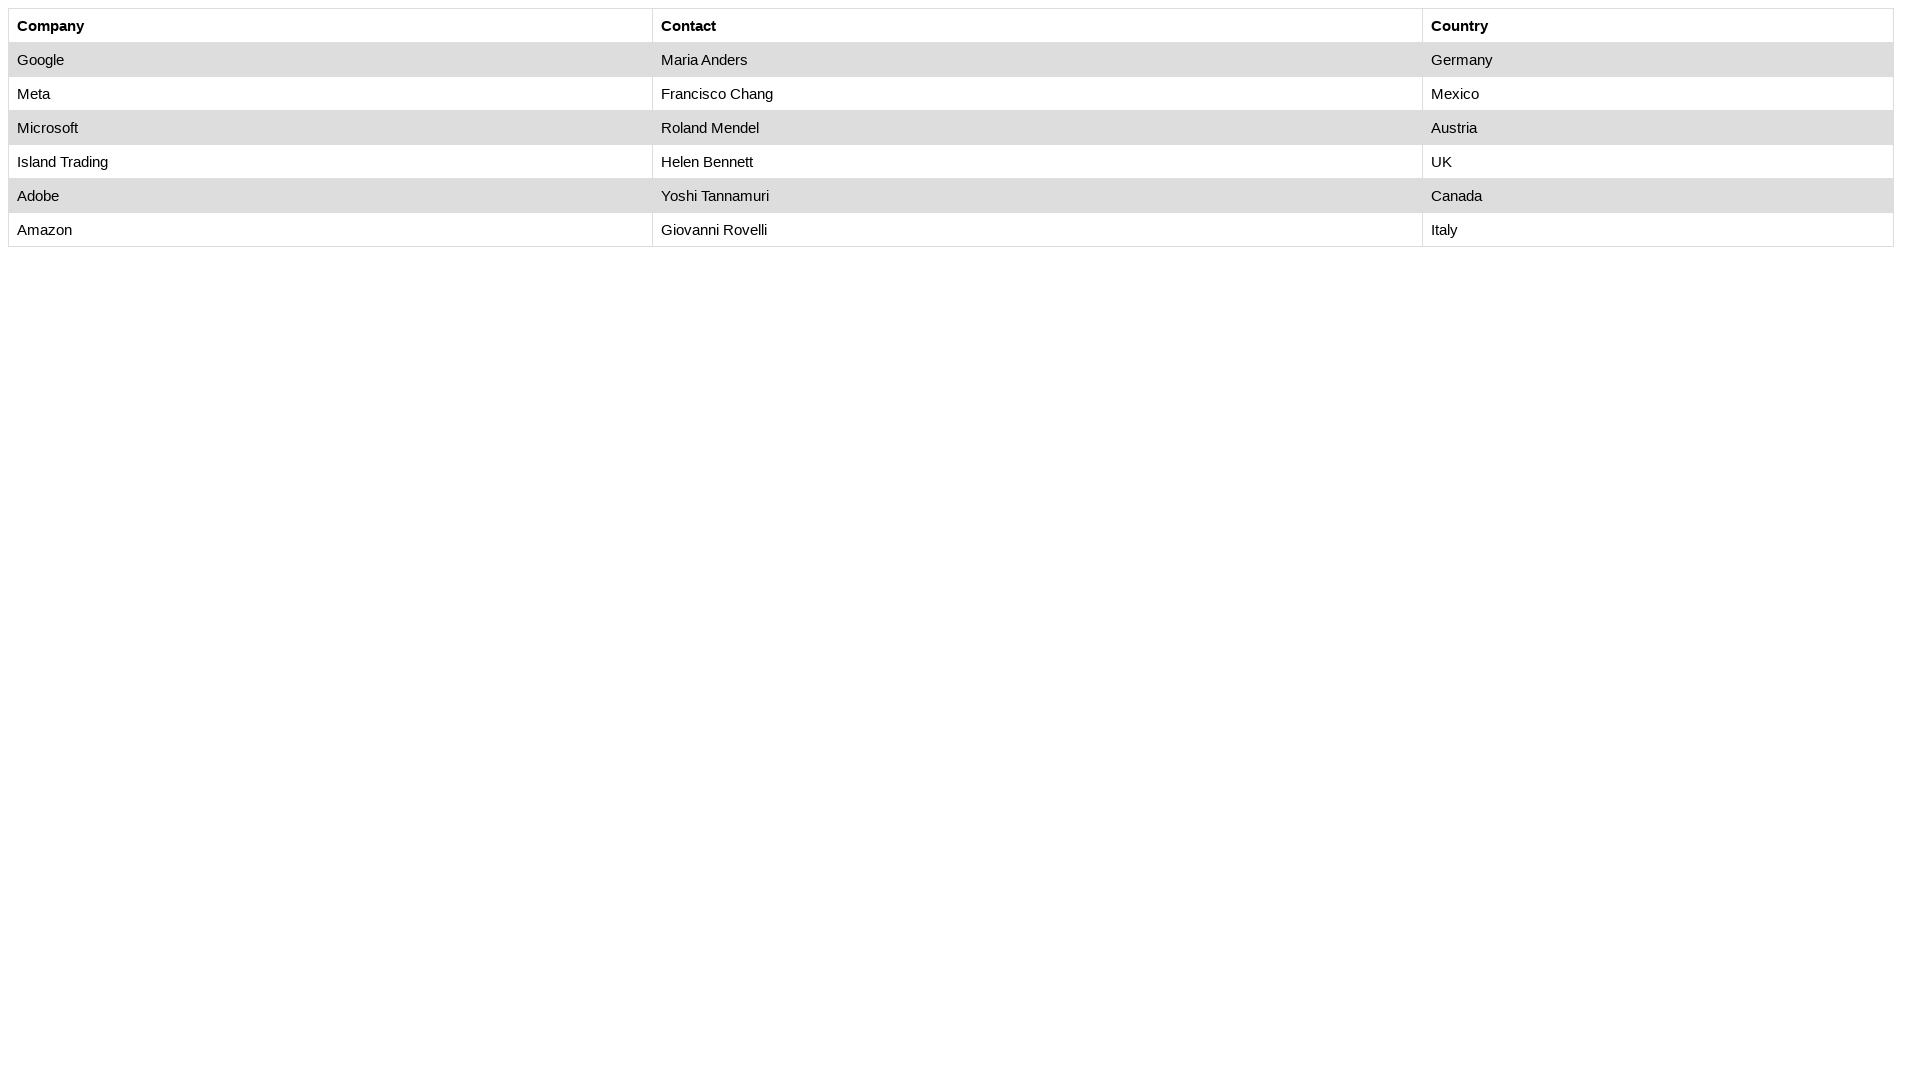

Checked table cell at row 7, column 1: 'Amazon'
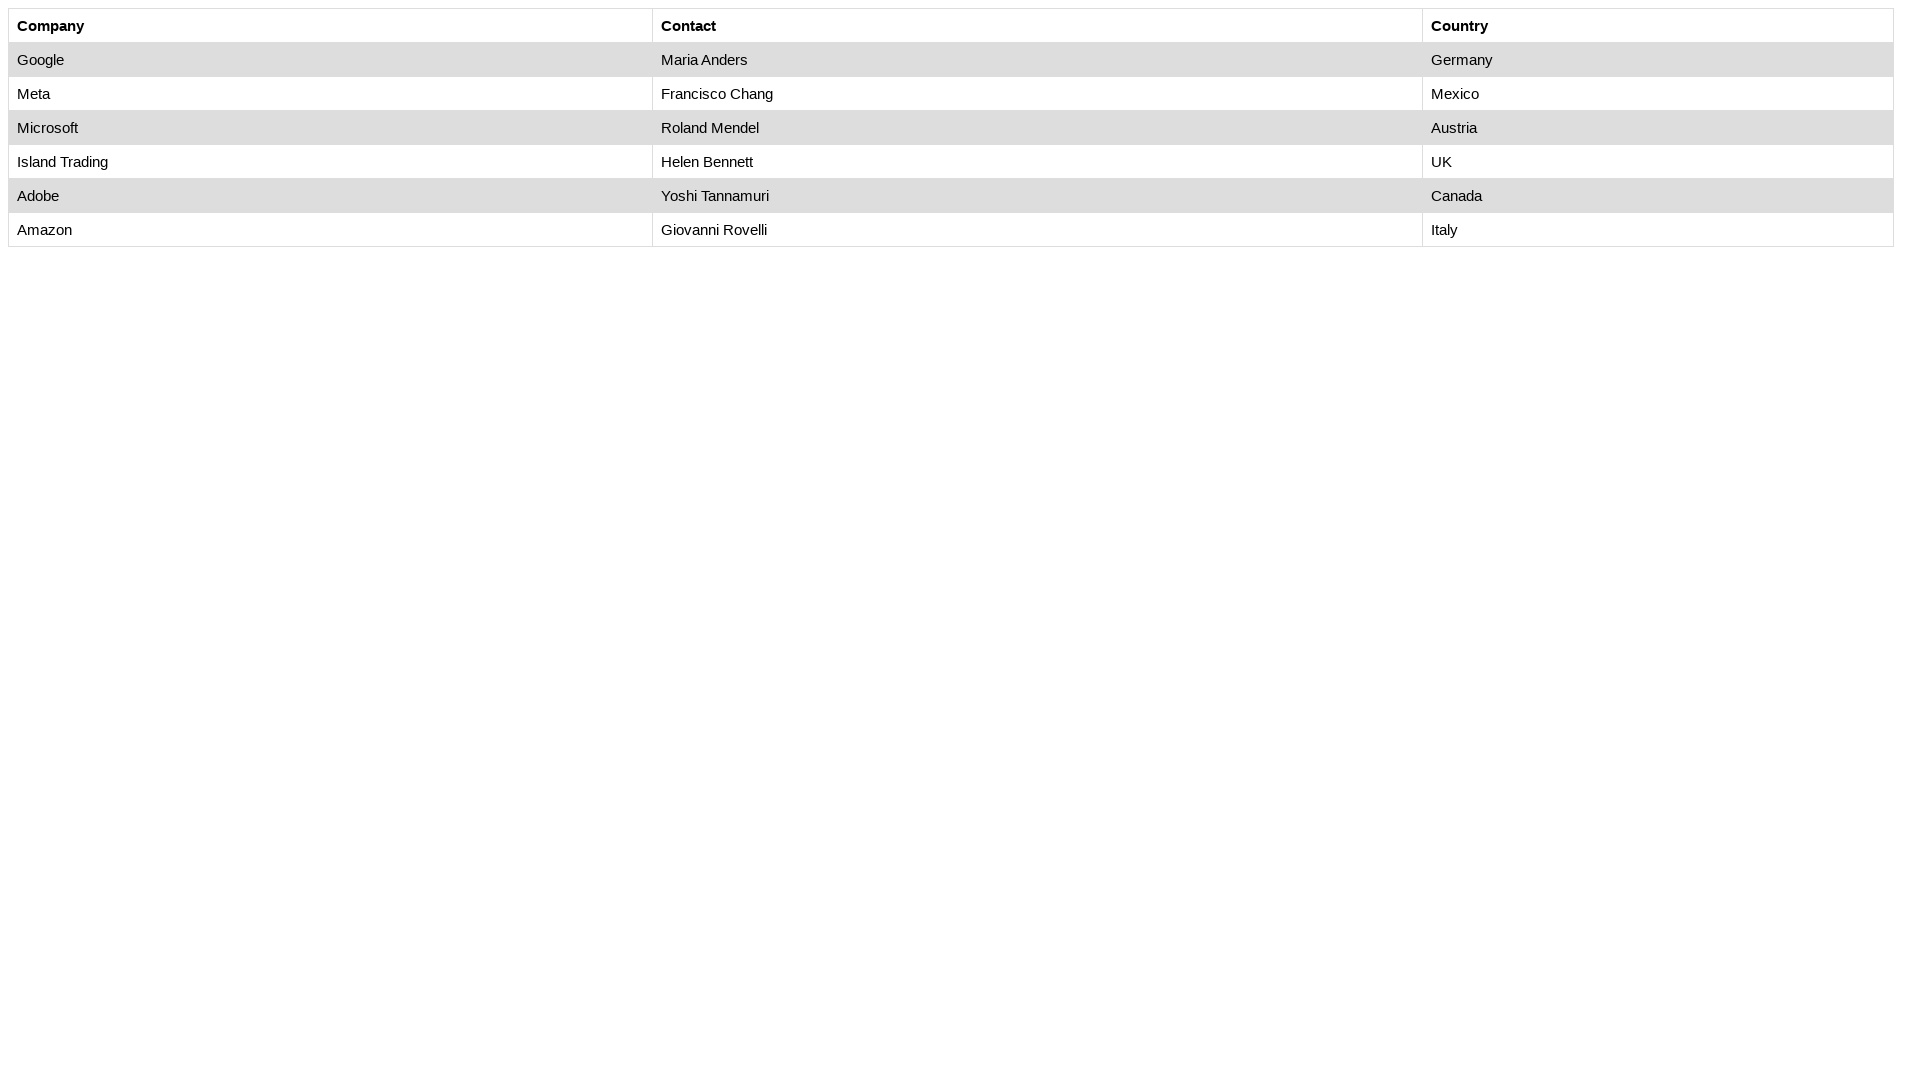

Checked table cell at row 7, column 2: 'Giovanni Rovelli'
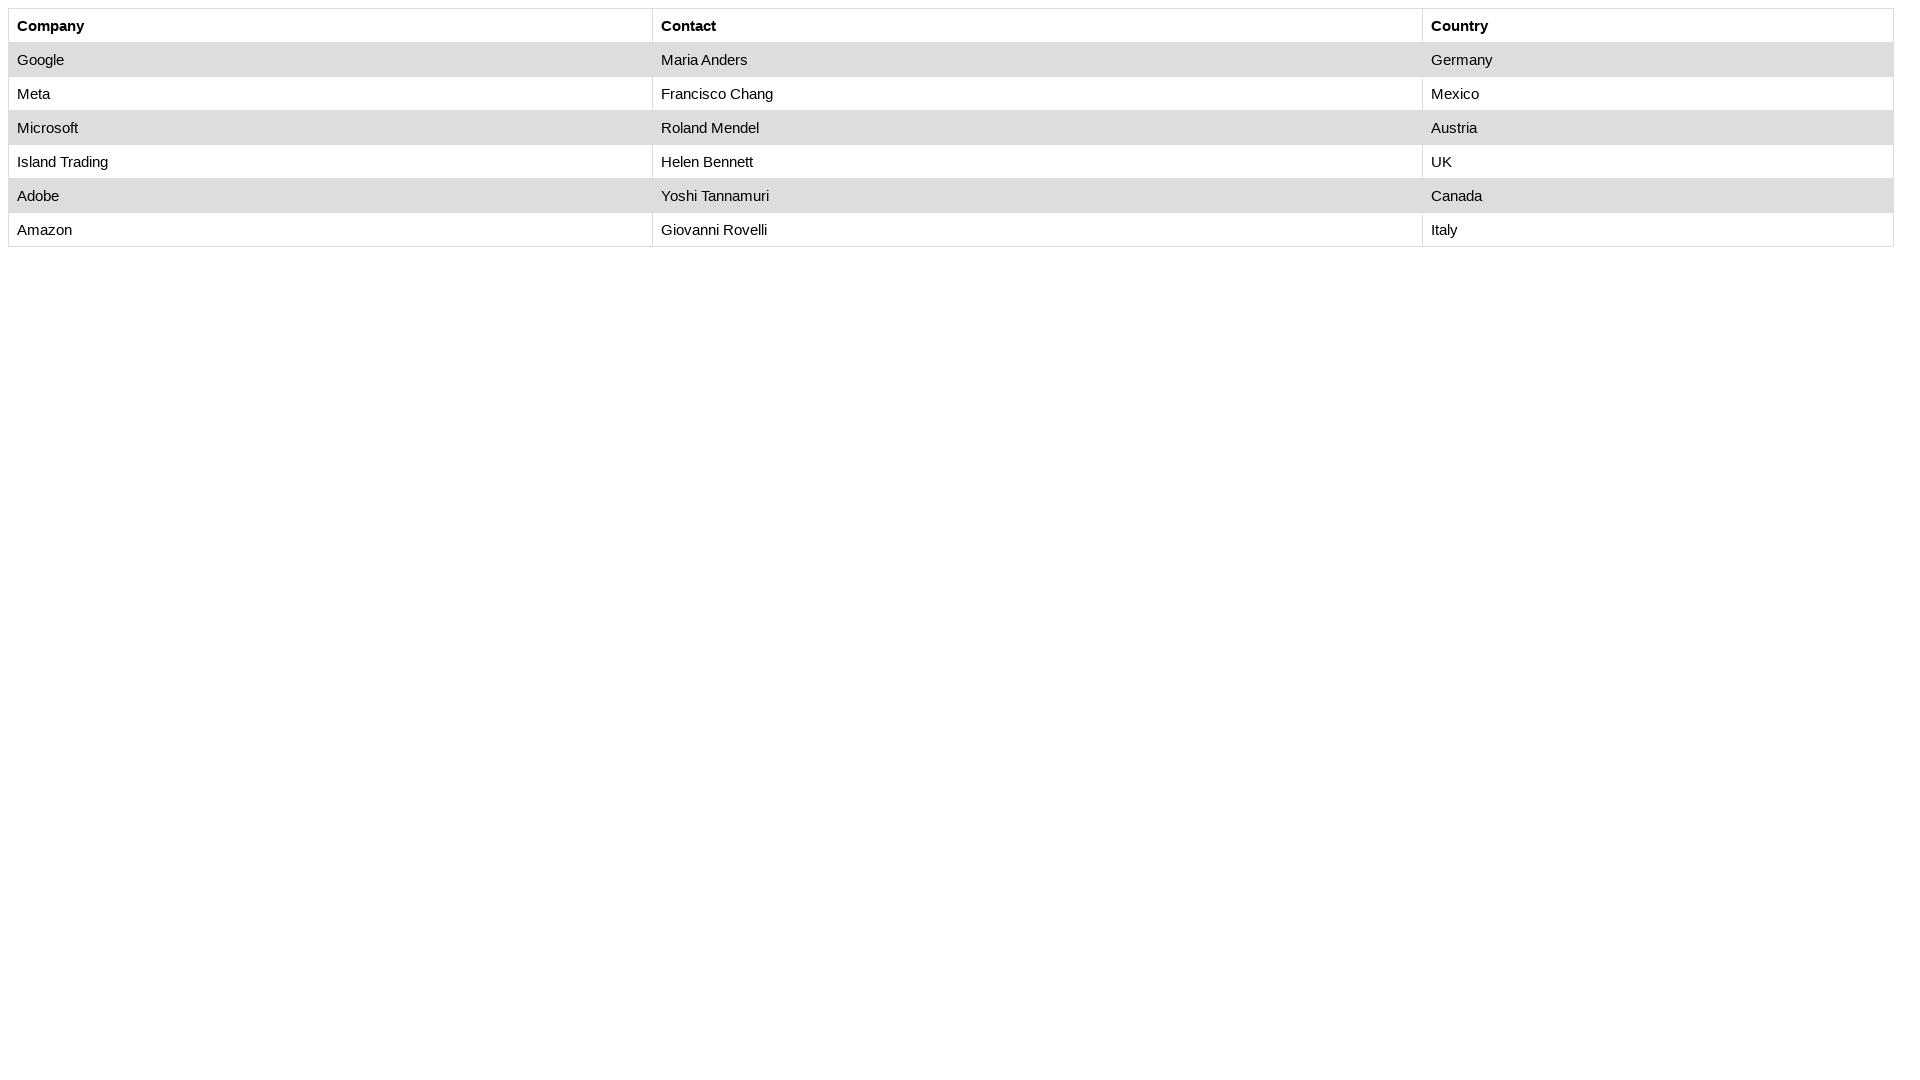

Checked table cell at row 7, column 3: 'Italy'
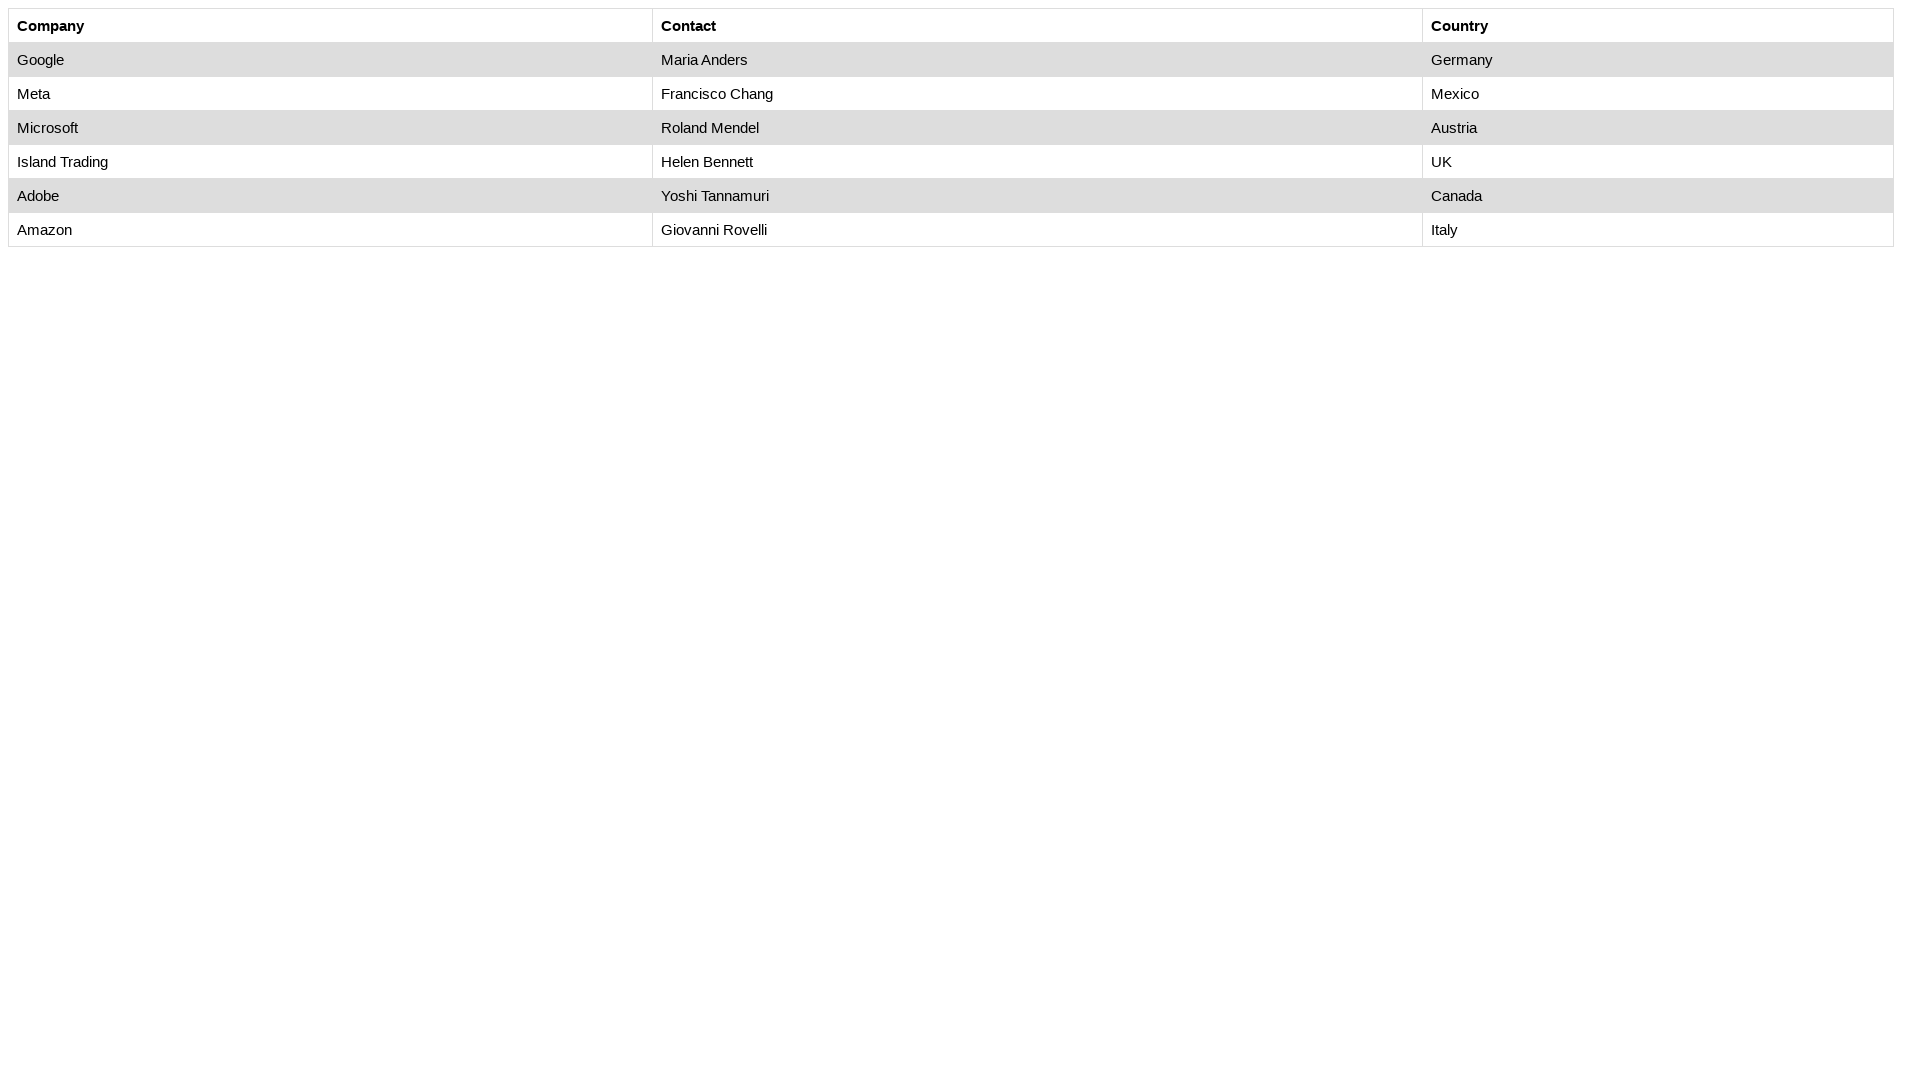

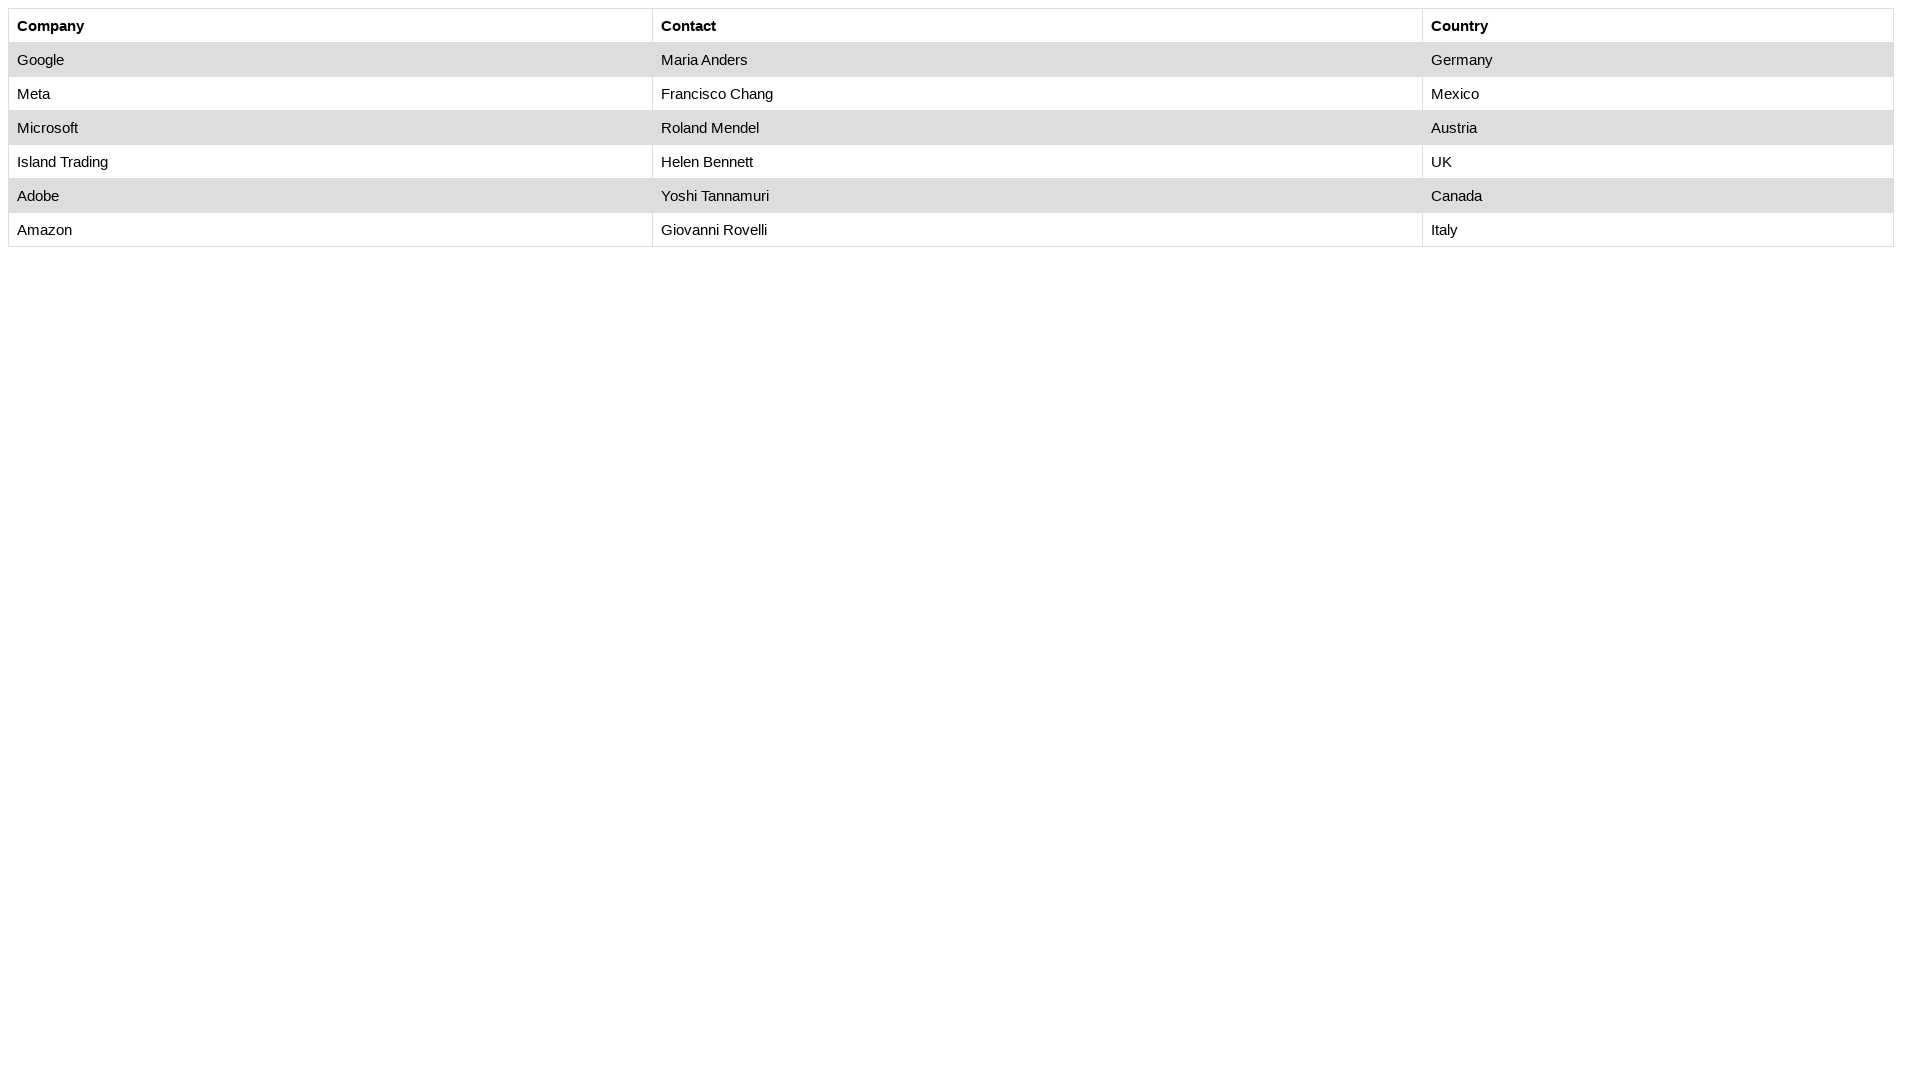